Automated bot that plays the 2048 game by continuously pressing arrow keys in a pattern (down, left, up, right) and retries when the game is over

Starting URL: https://gabrielecirulli.github.io/2048/

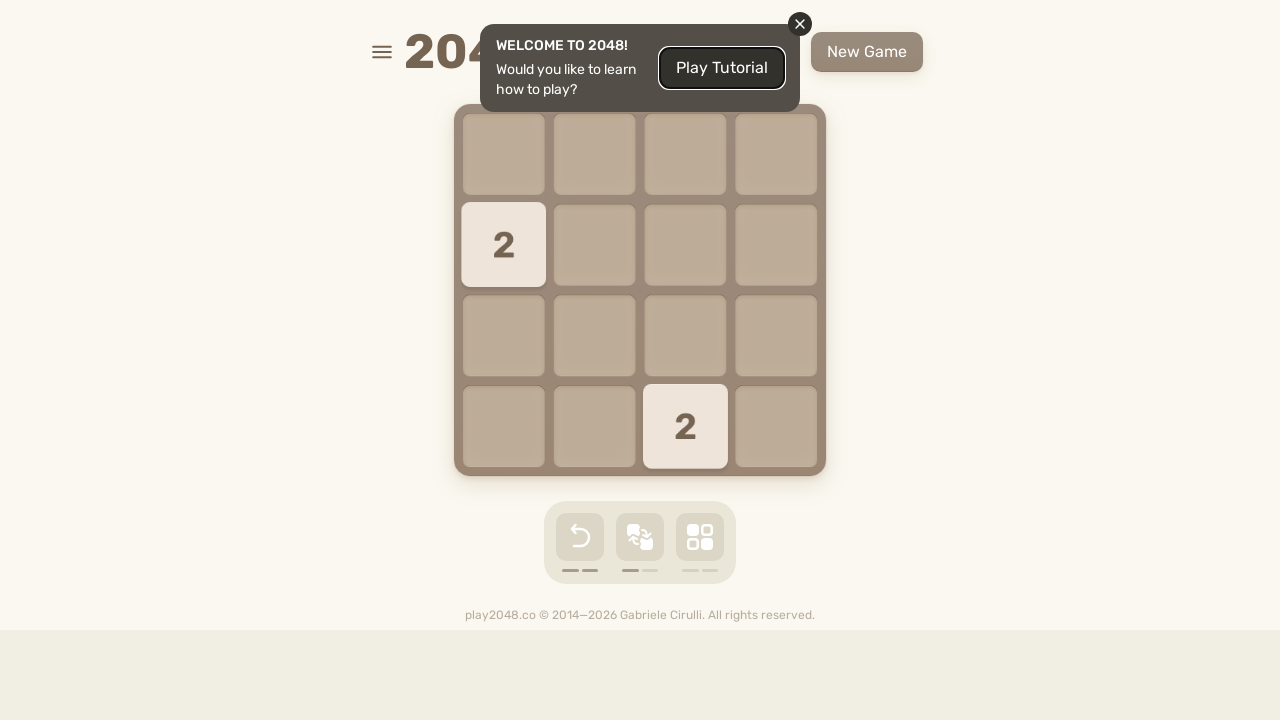

Navigated to 2048 game
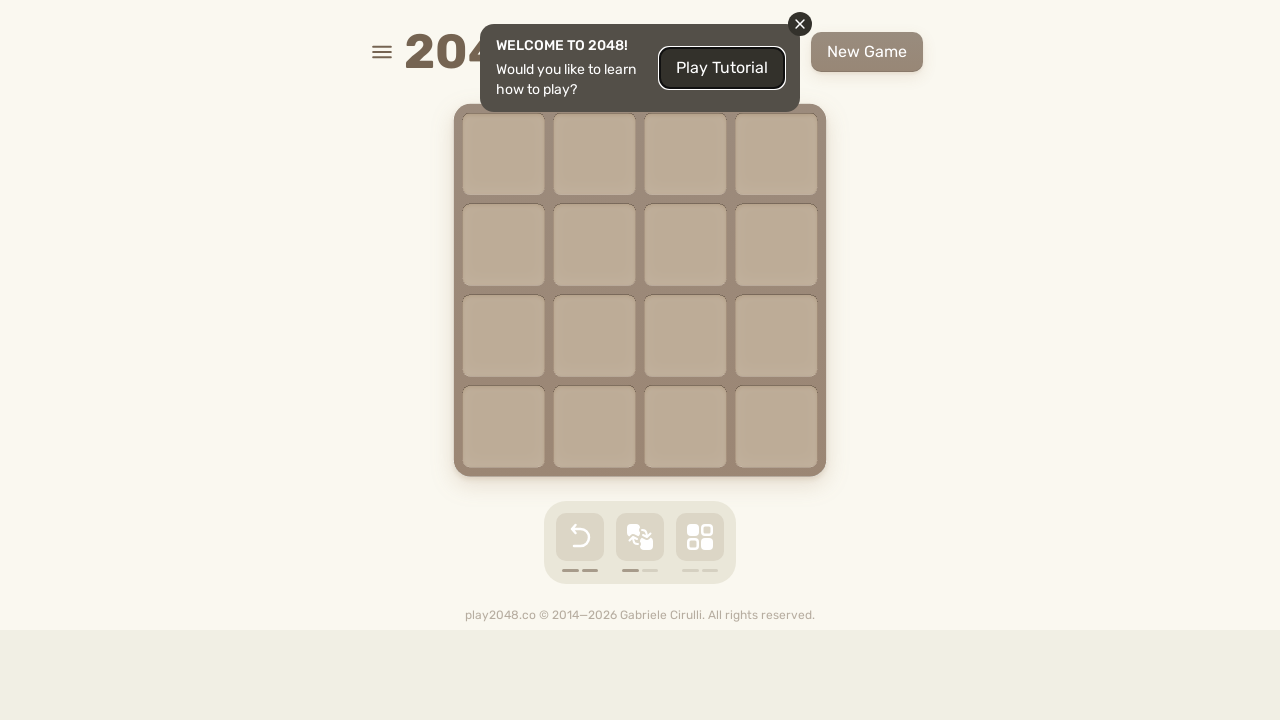

Pressed ArrowDown (round 1)
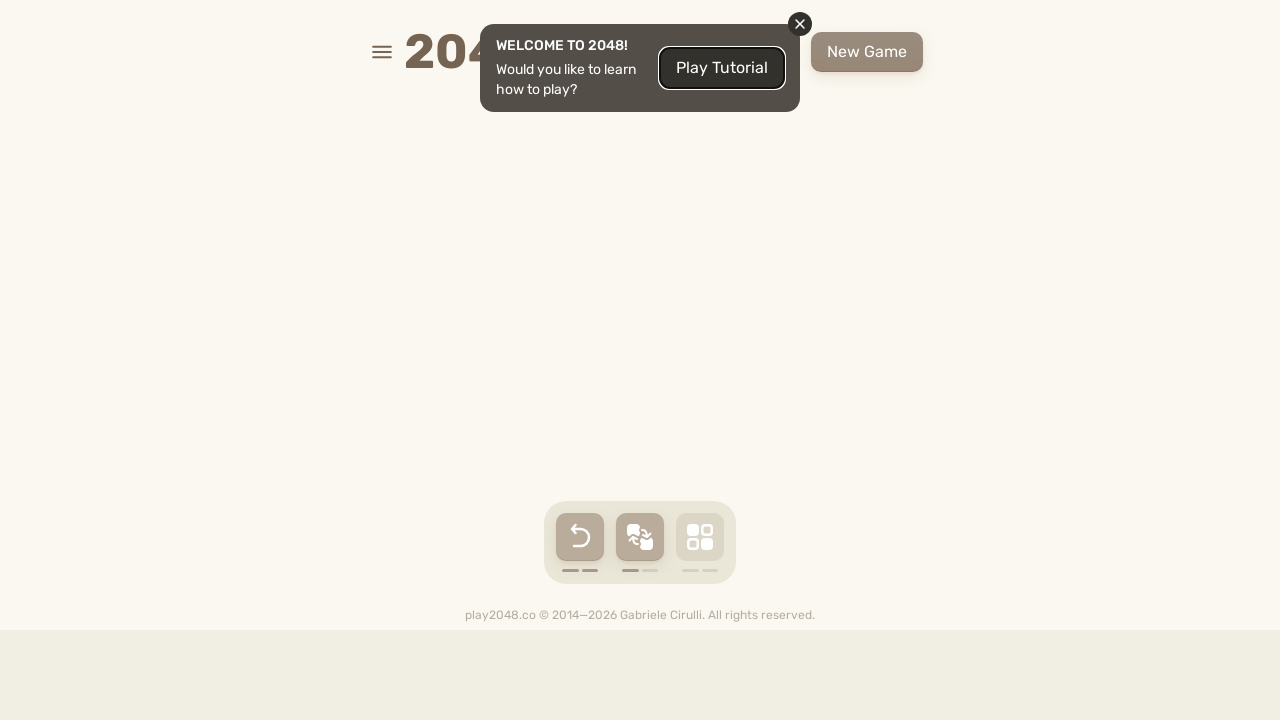

Waited 50ms after ArrowDown
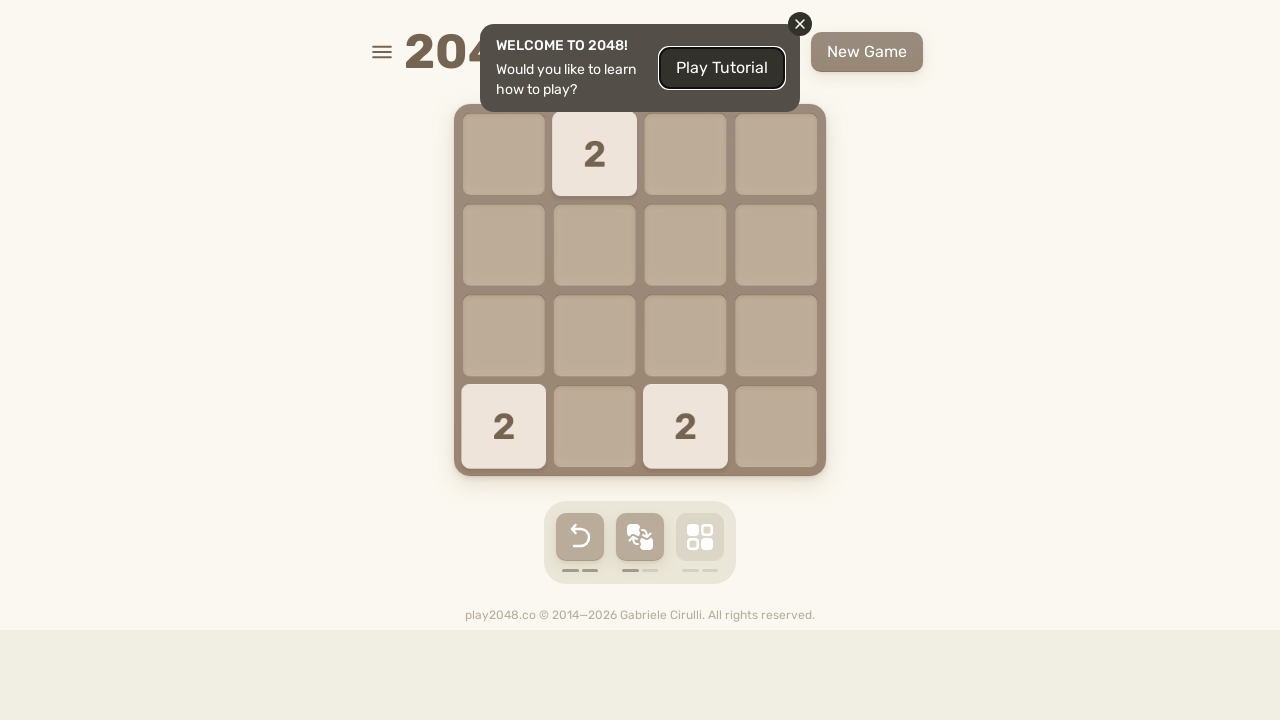

Pressed ArrowLeft (round 1)
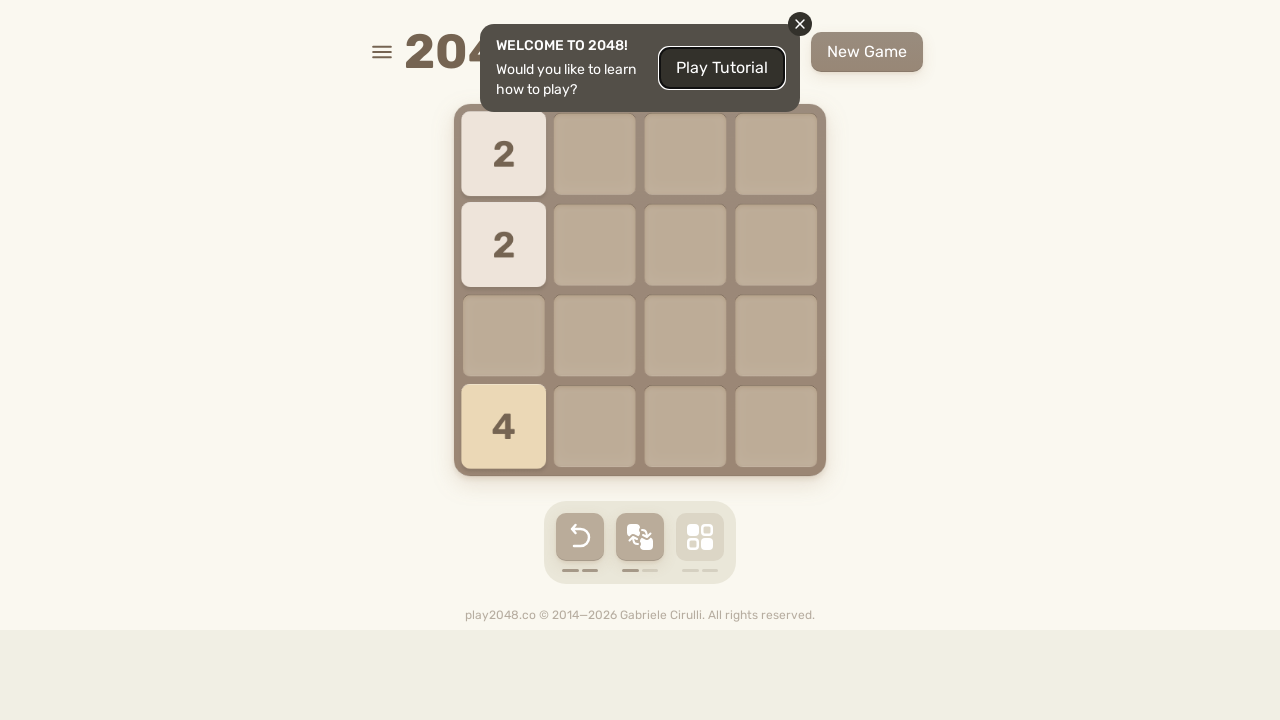

Waited 50ms after ArrowLeft
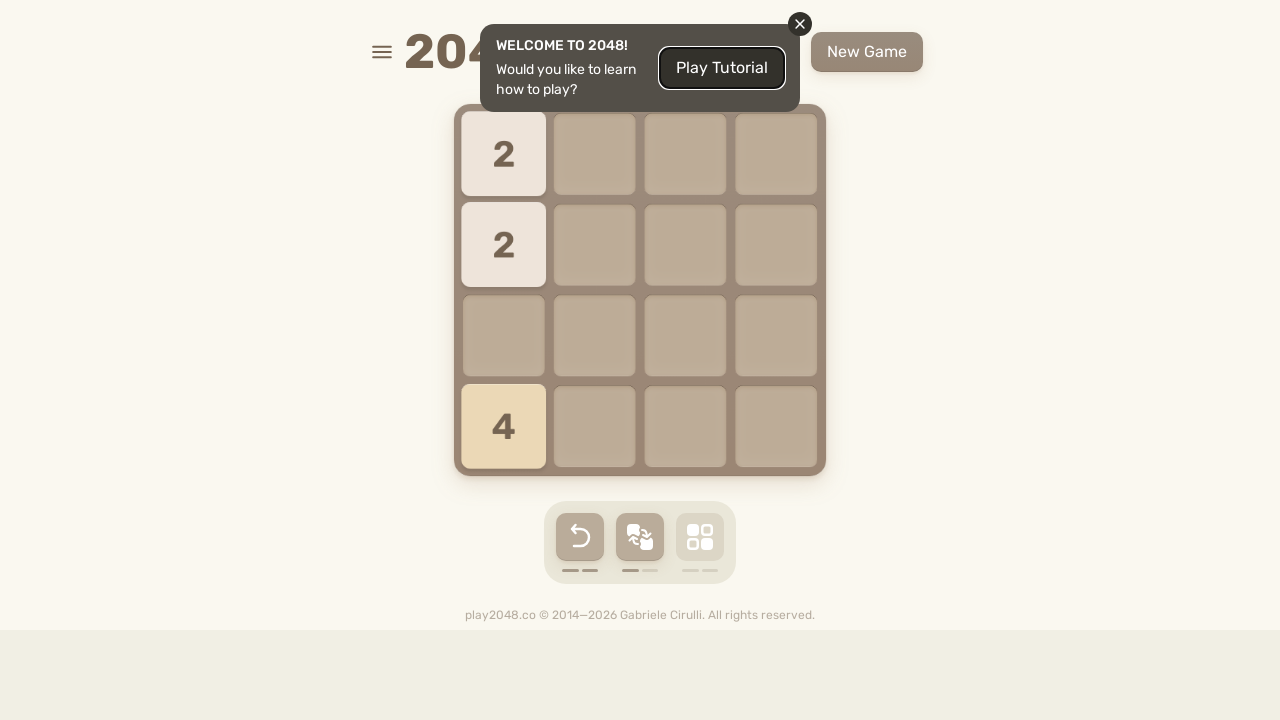

Pressed ArrowUp (round 1)
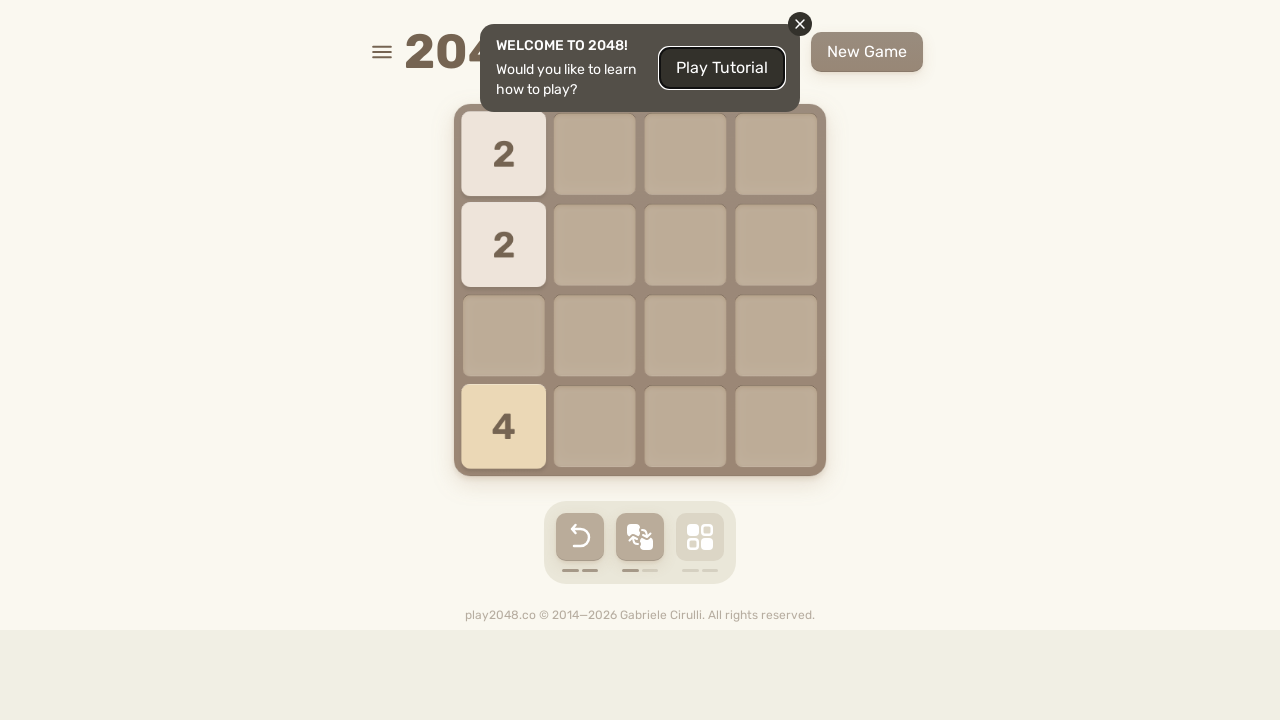

Waited 50ms after ArrowUp
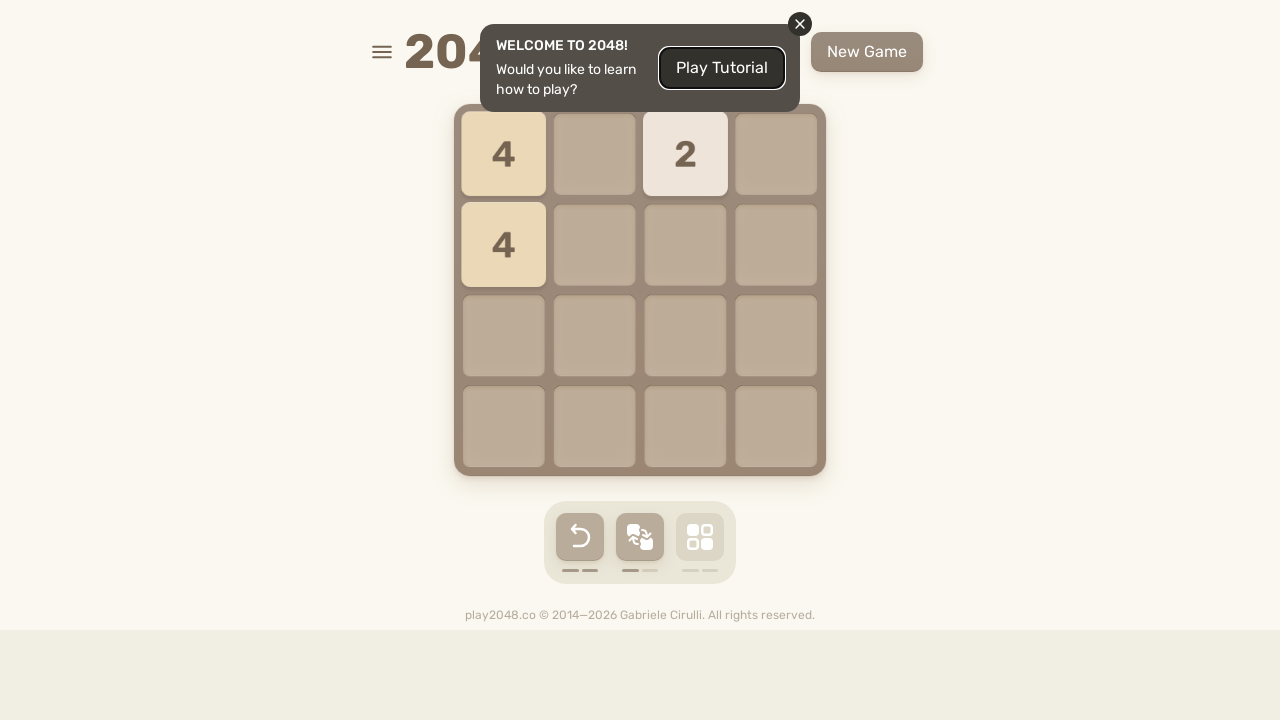

Pressed ArrowRight (round 1)
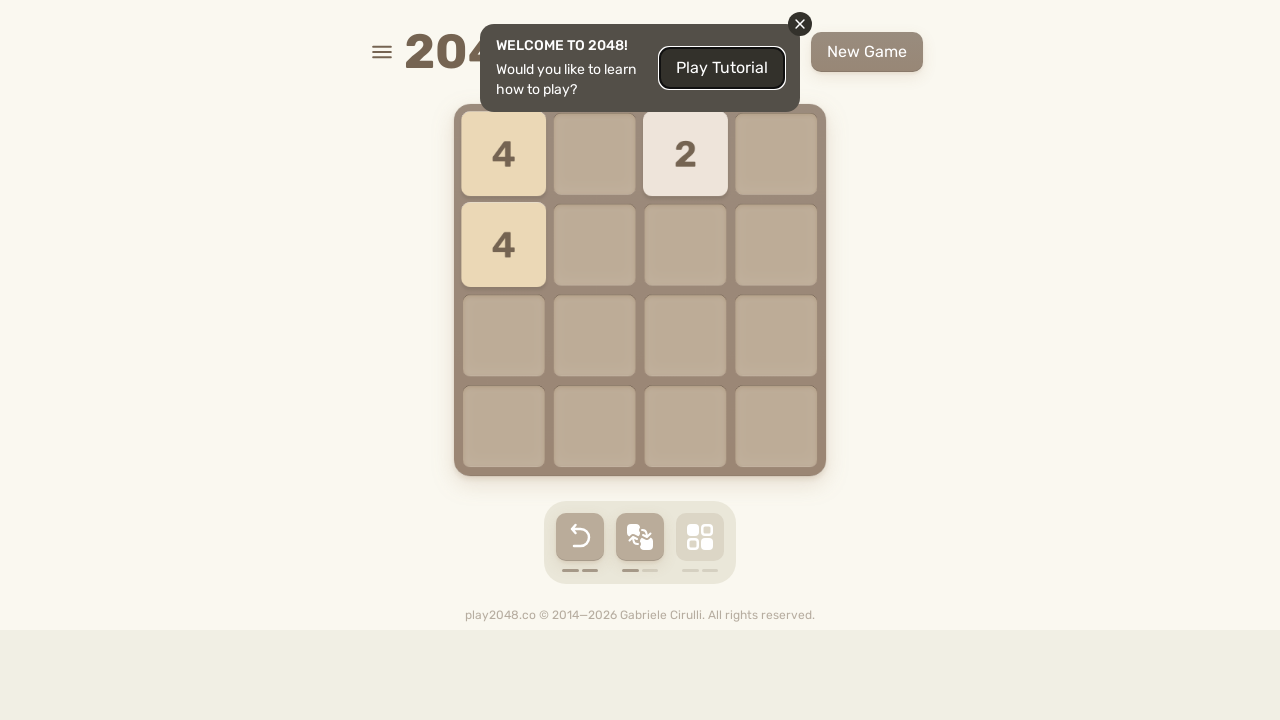

Waited 50ms after ArrowRight
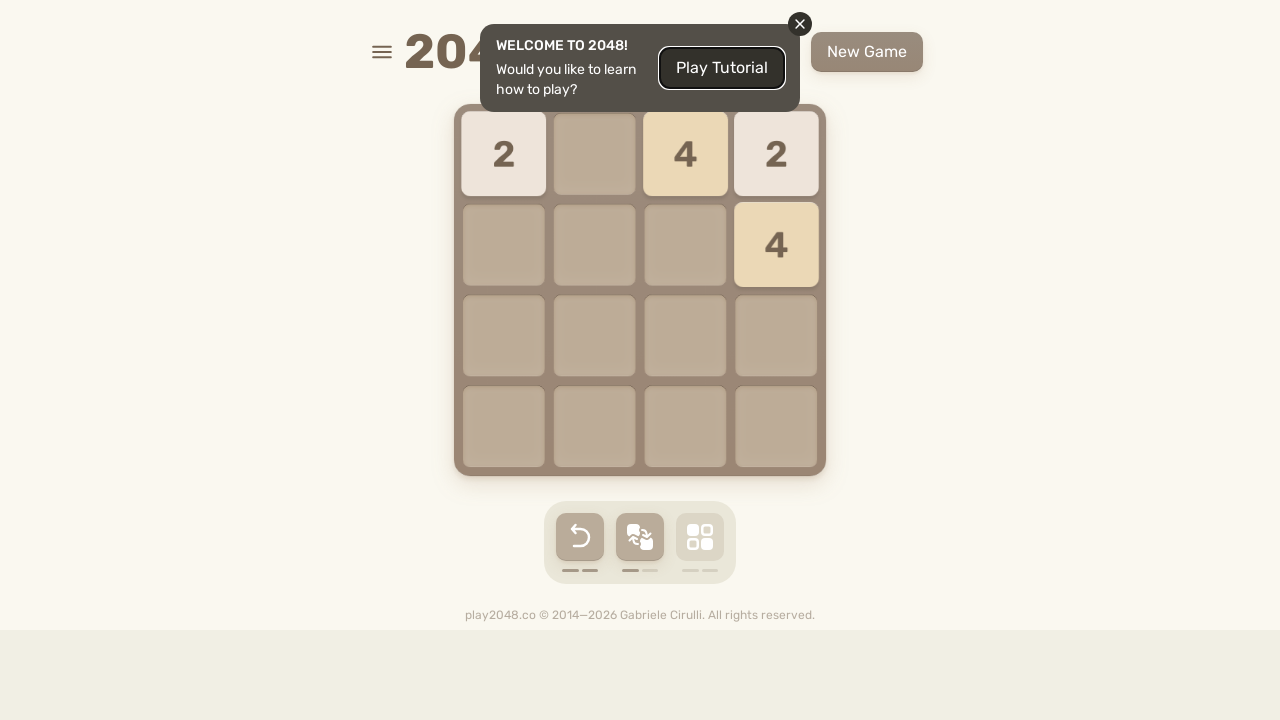

Pressed ArrowDown (round 2)
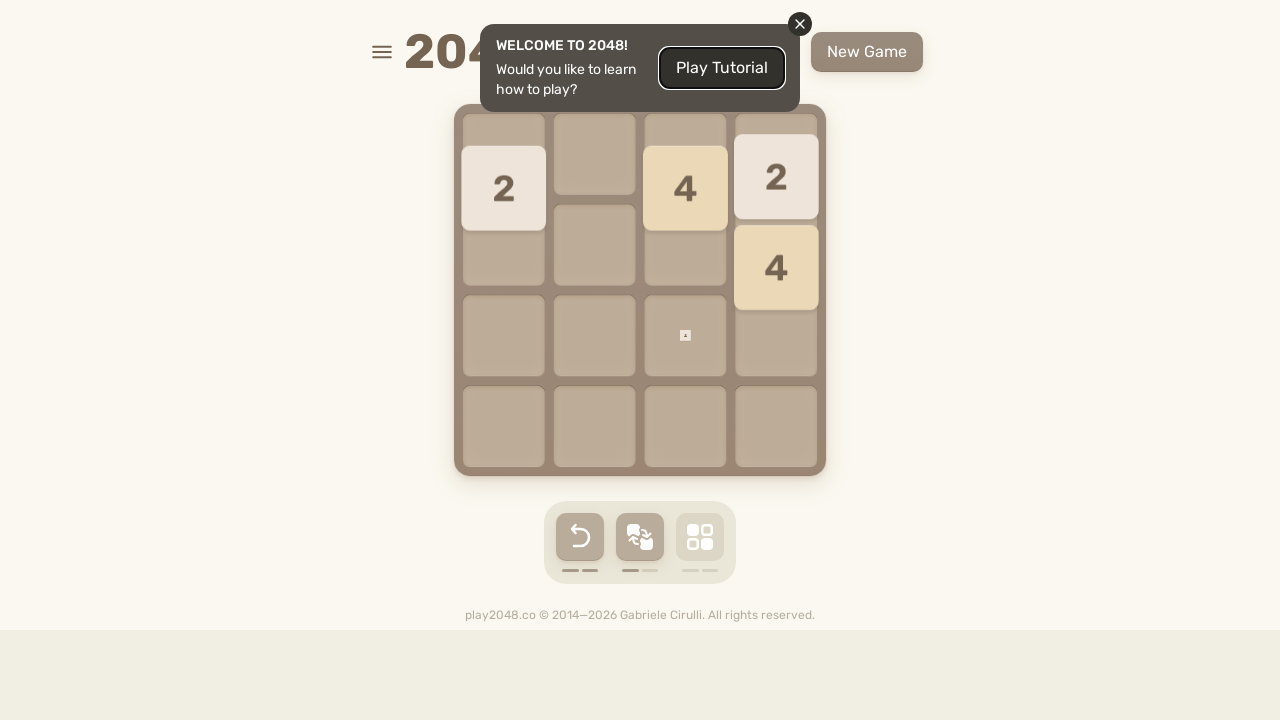

Waited 50ms after ArrowDown
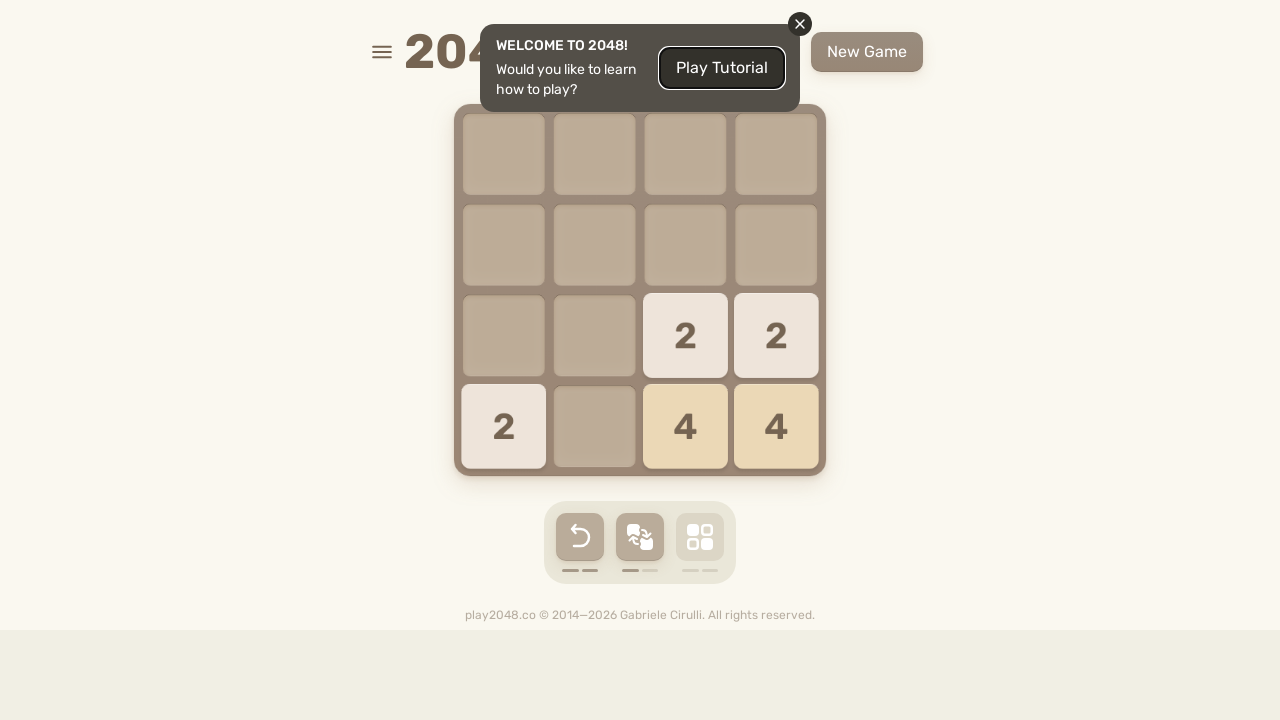

Pressed ArrowLeft (round 2)
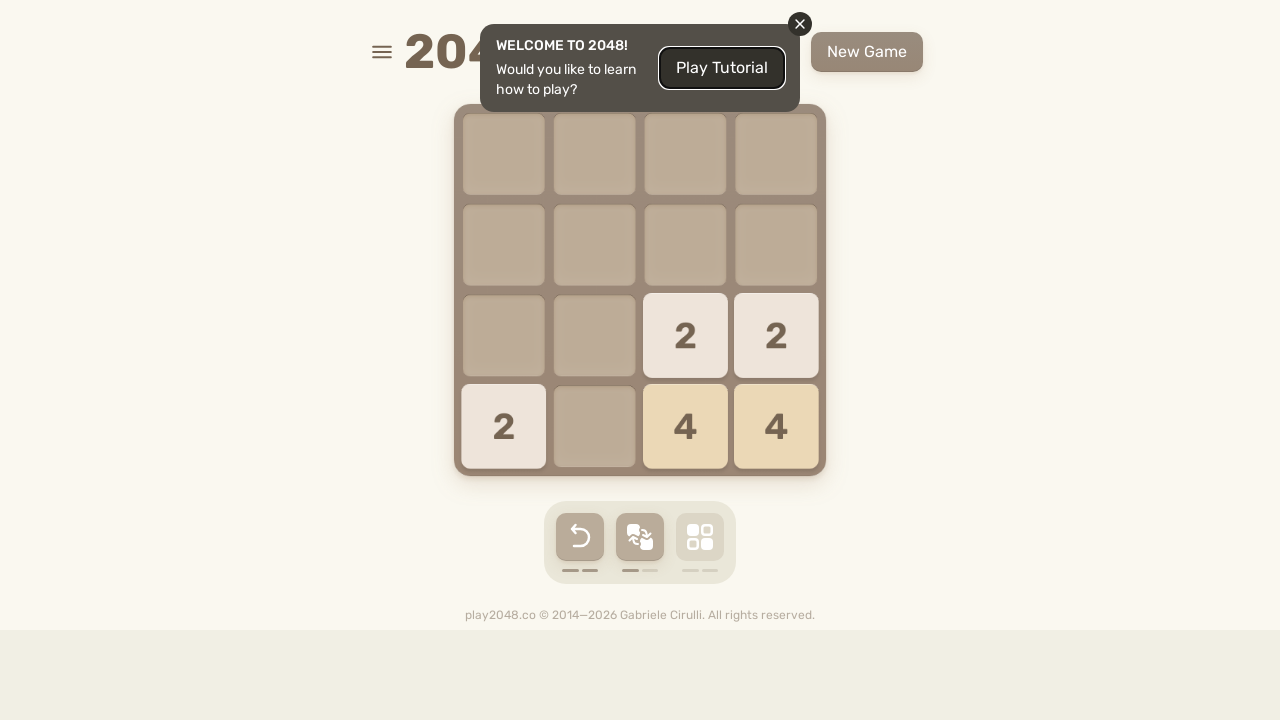

Waited 50ms after ArrowLeft
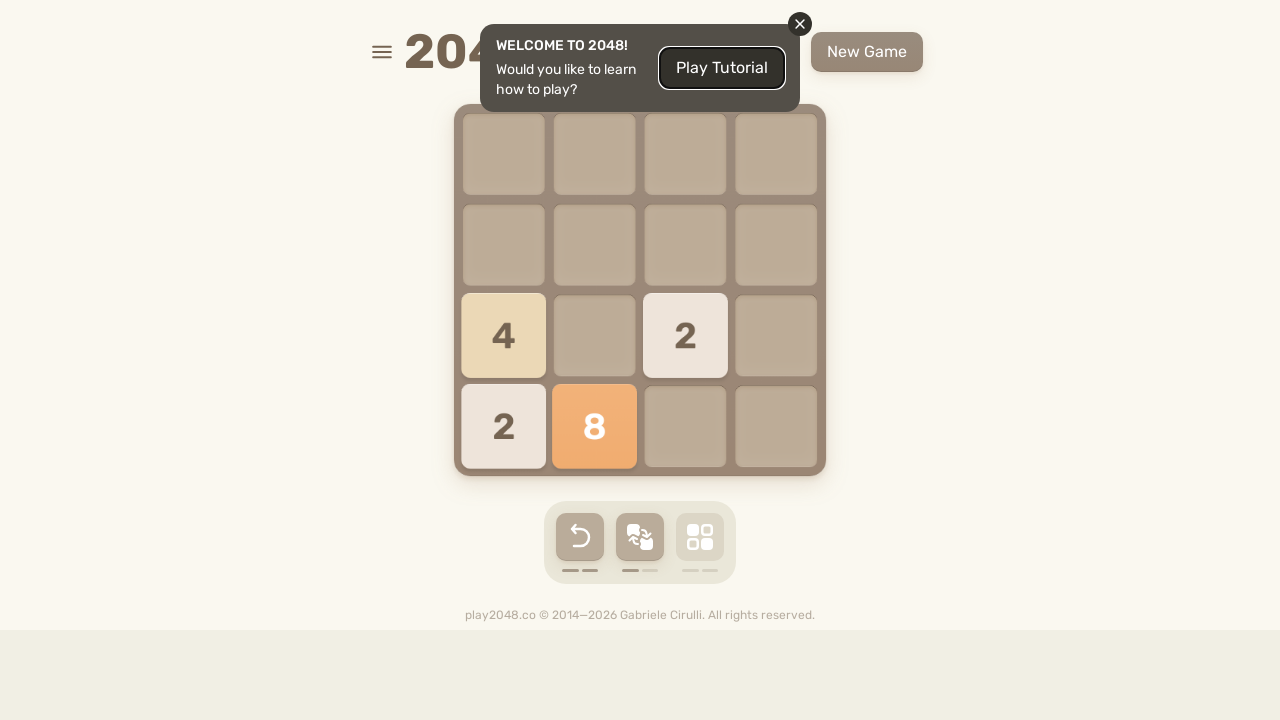

Pressed ArrowUp (round 2)
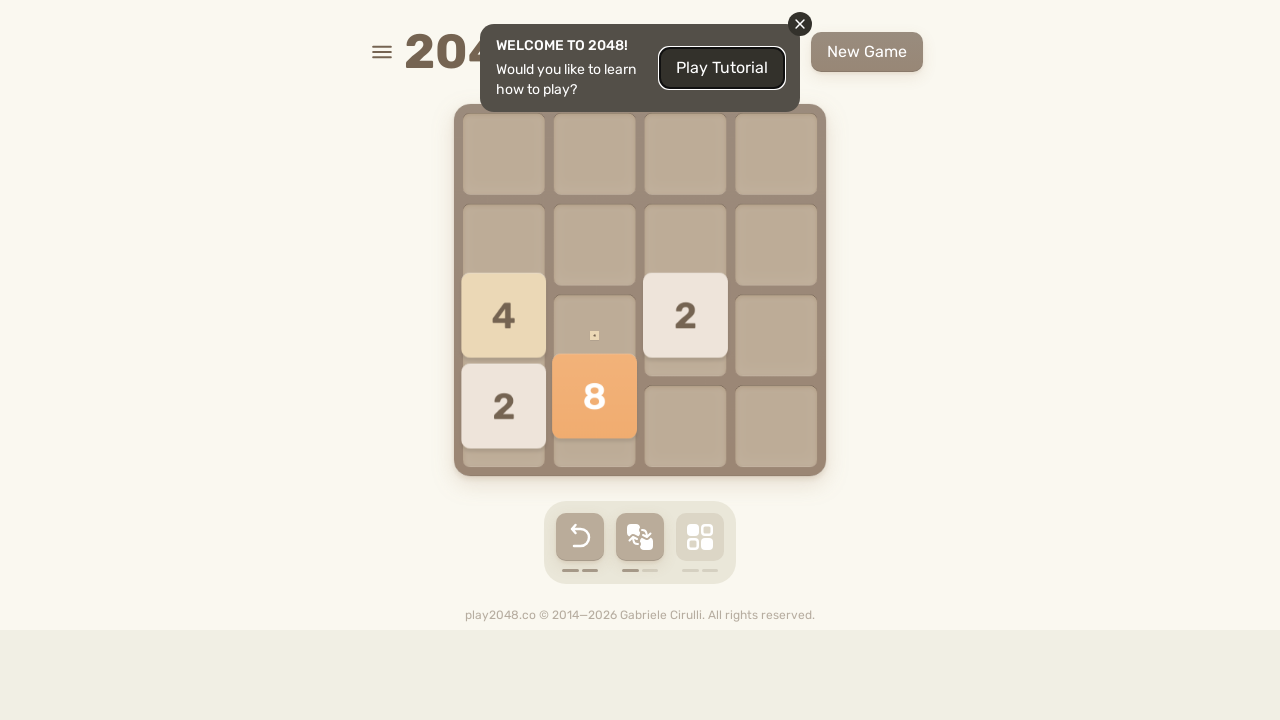

Waited 50ms after ArrowUp
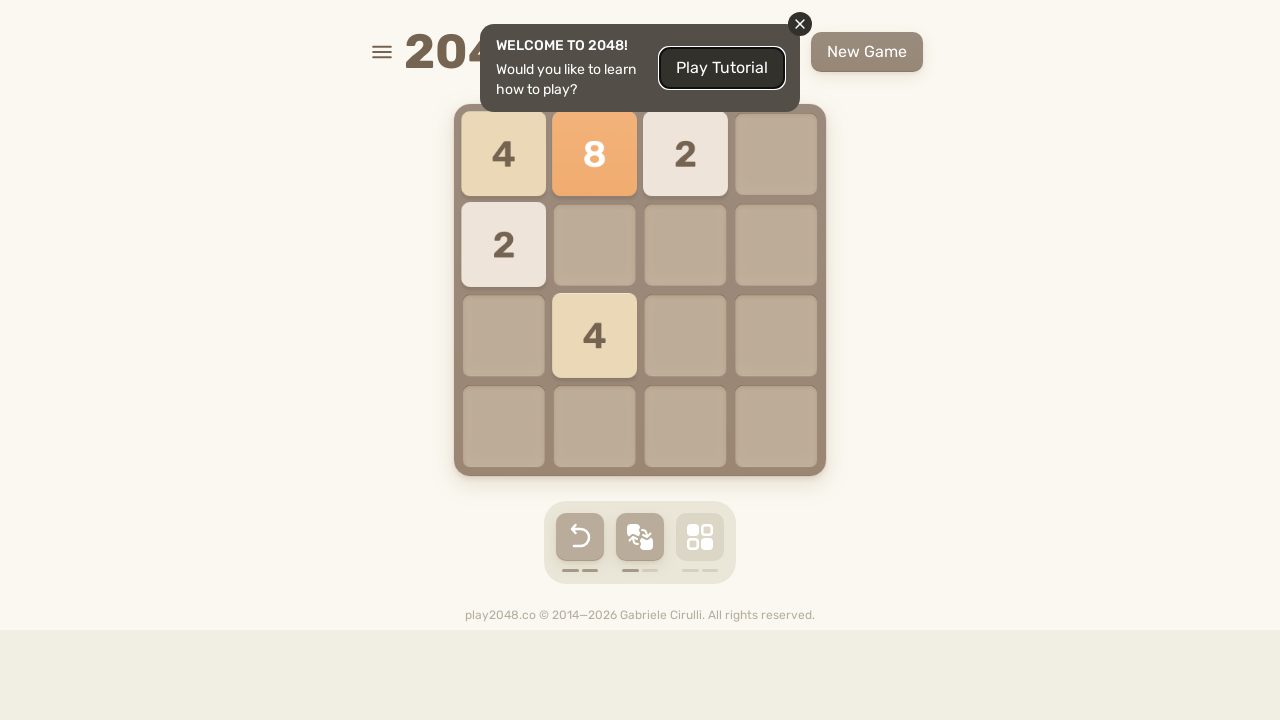

Pressed ArrowRight (round 2)
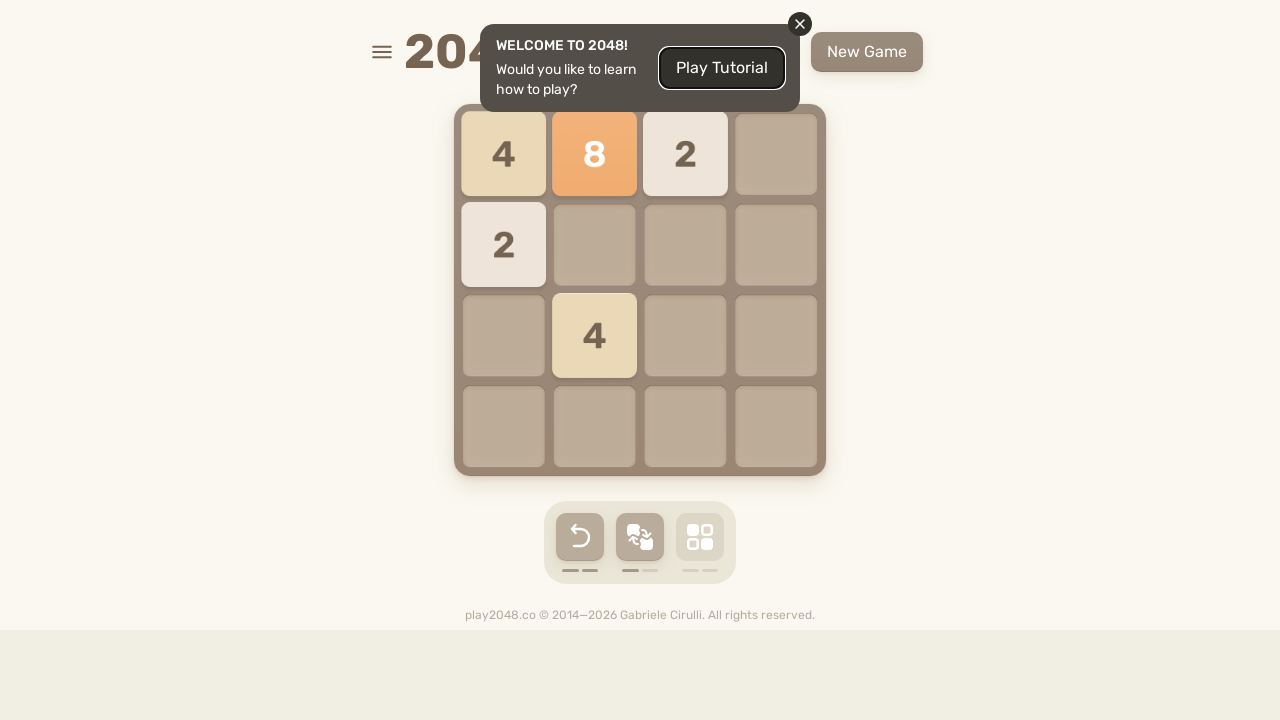

Waited 50ms after ArrowRight
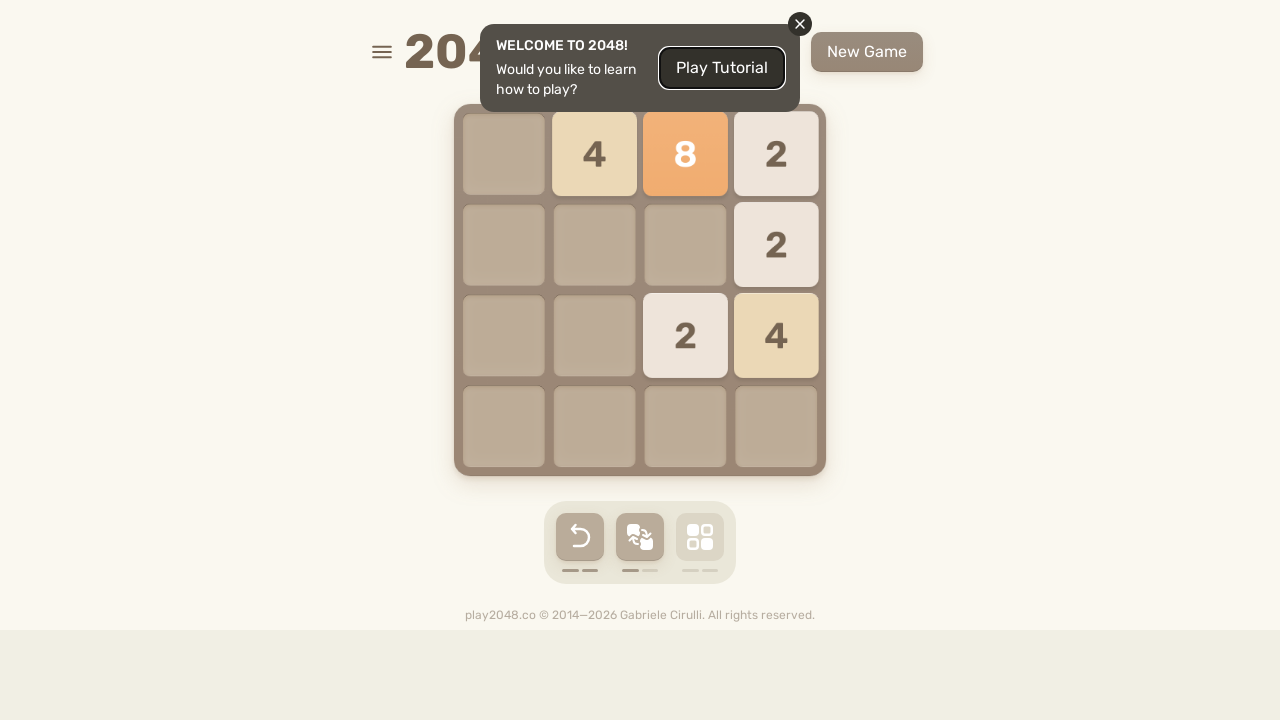

Pressed ArrowDown (round 3)
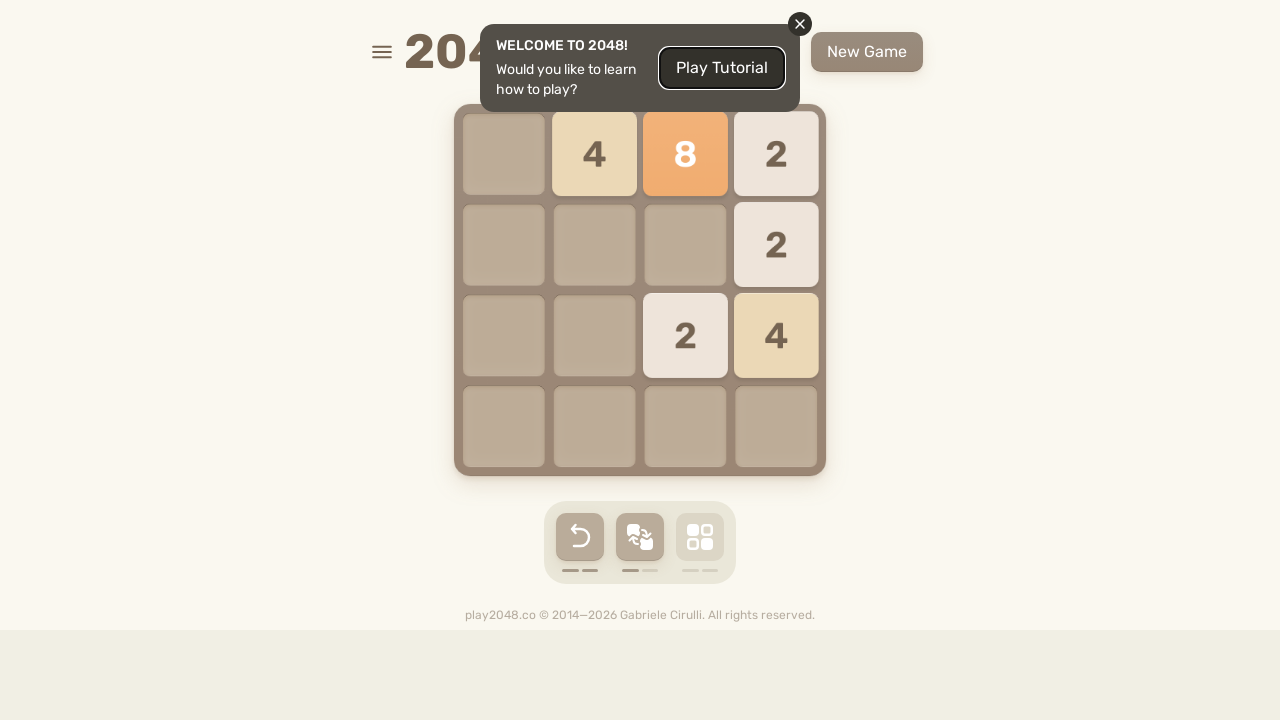

Waited 50ms after ArrowDown
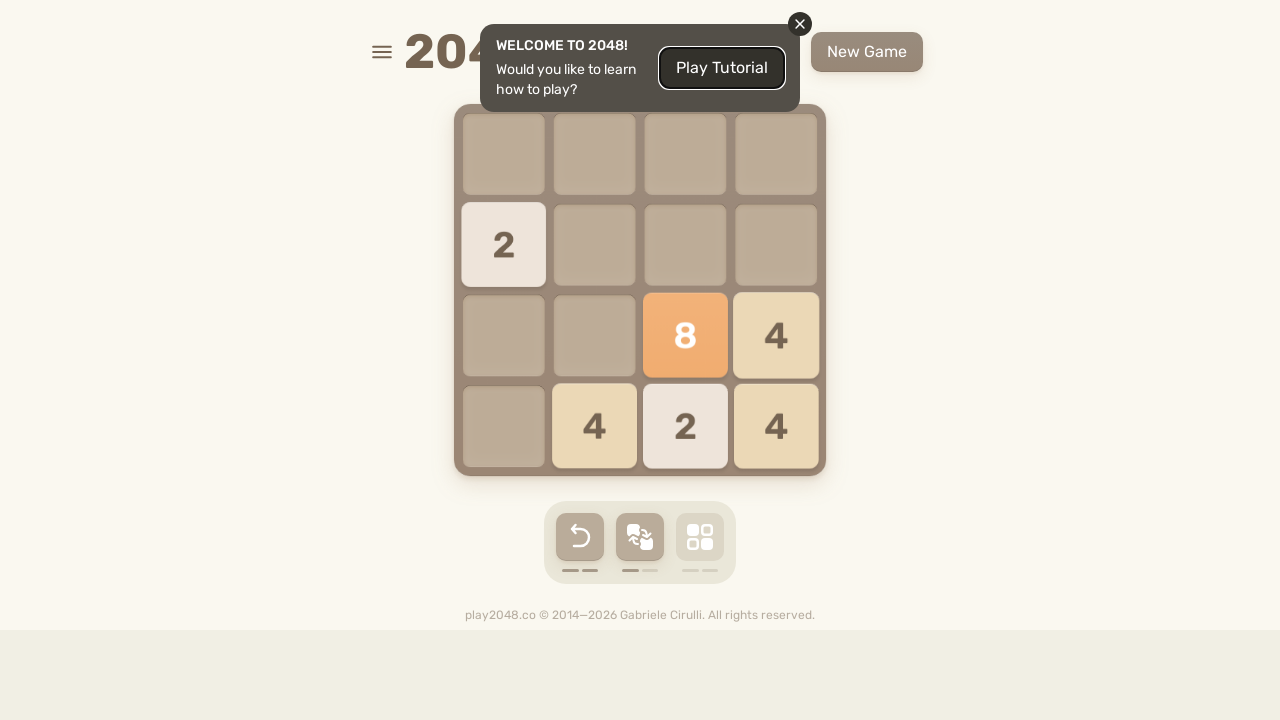

Pressed ArrowLeft (round 3)
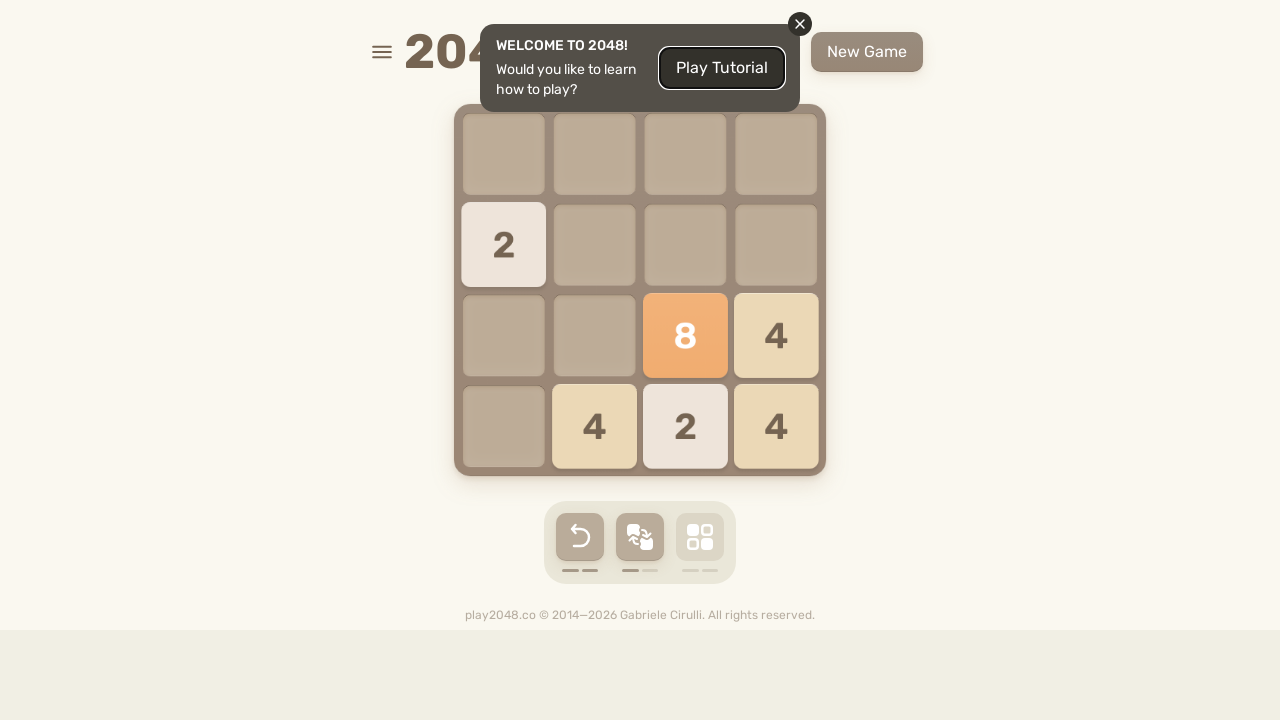

Waited 50ms after ArrowLeft
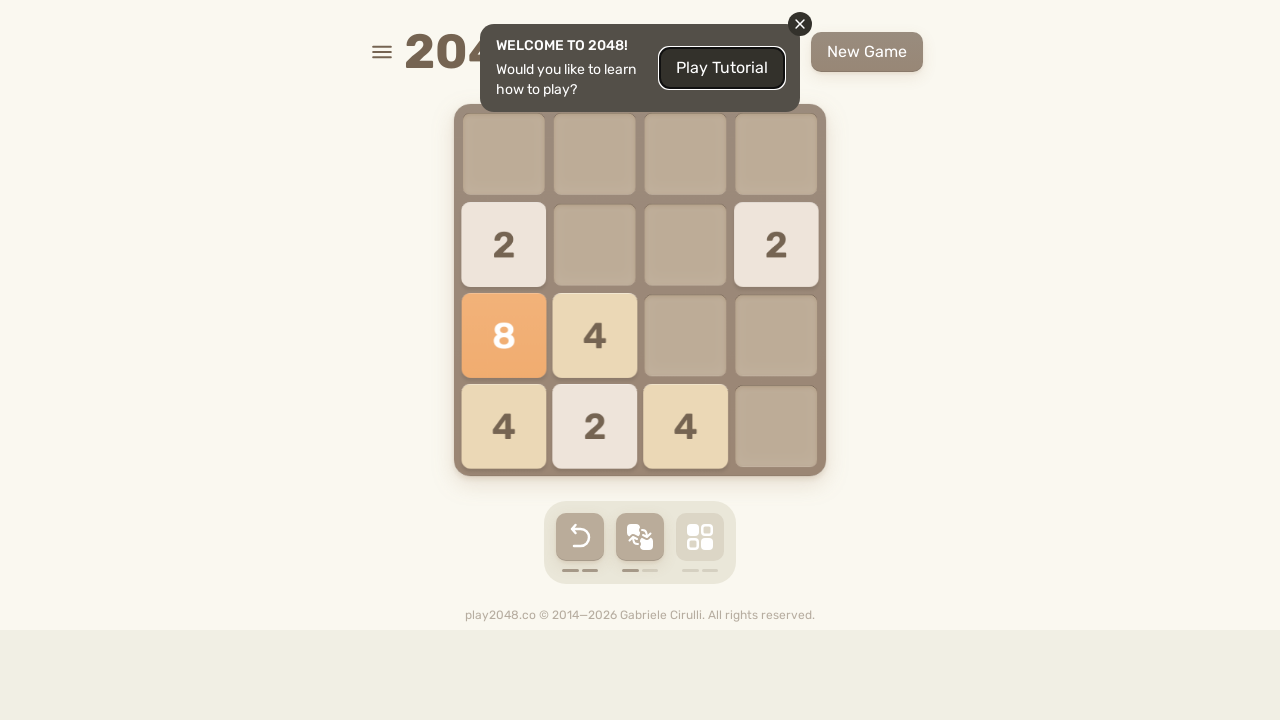

Pressed ArrowUp (round 3)
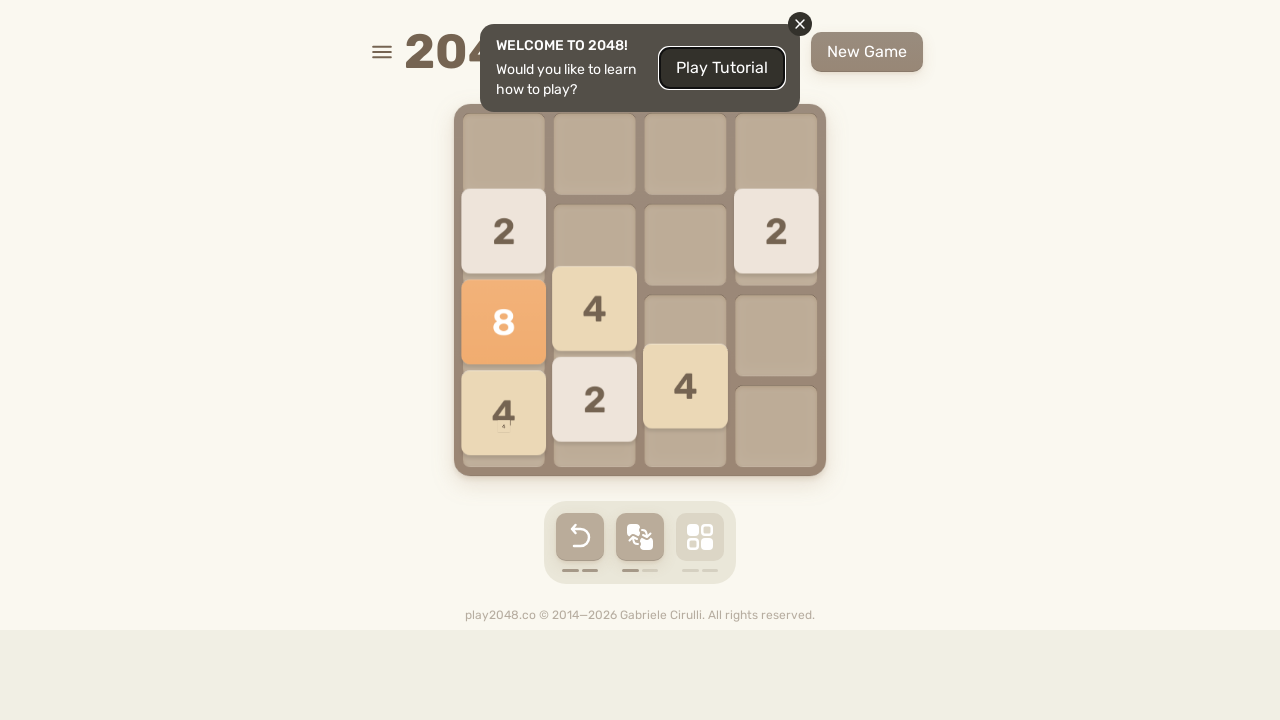

Waited 50ms after ArrowUp
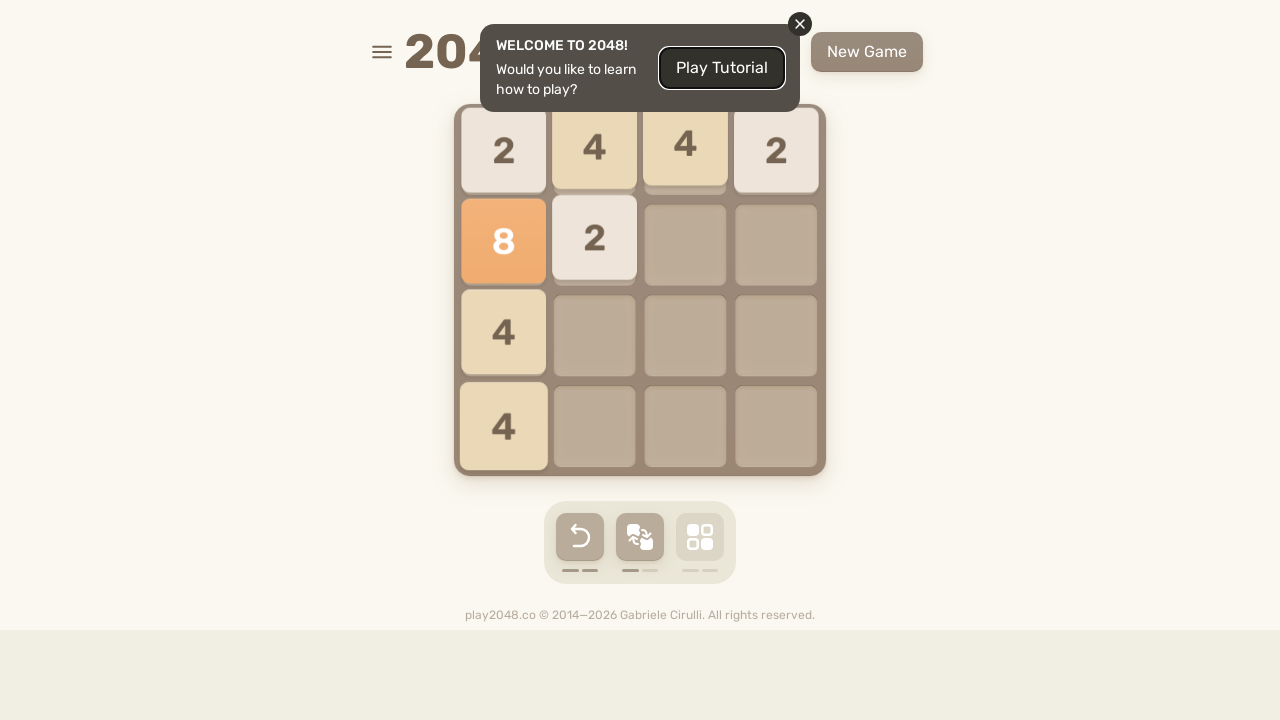

Pressed ArrowRight (round 3)
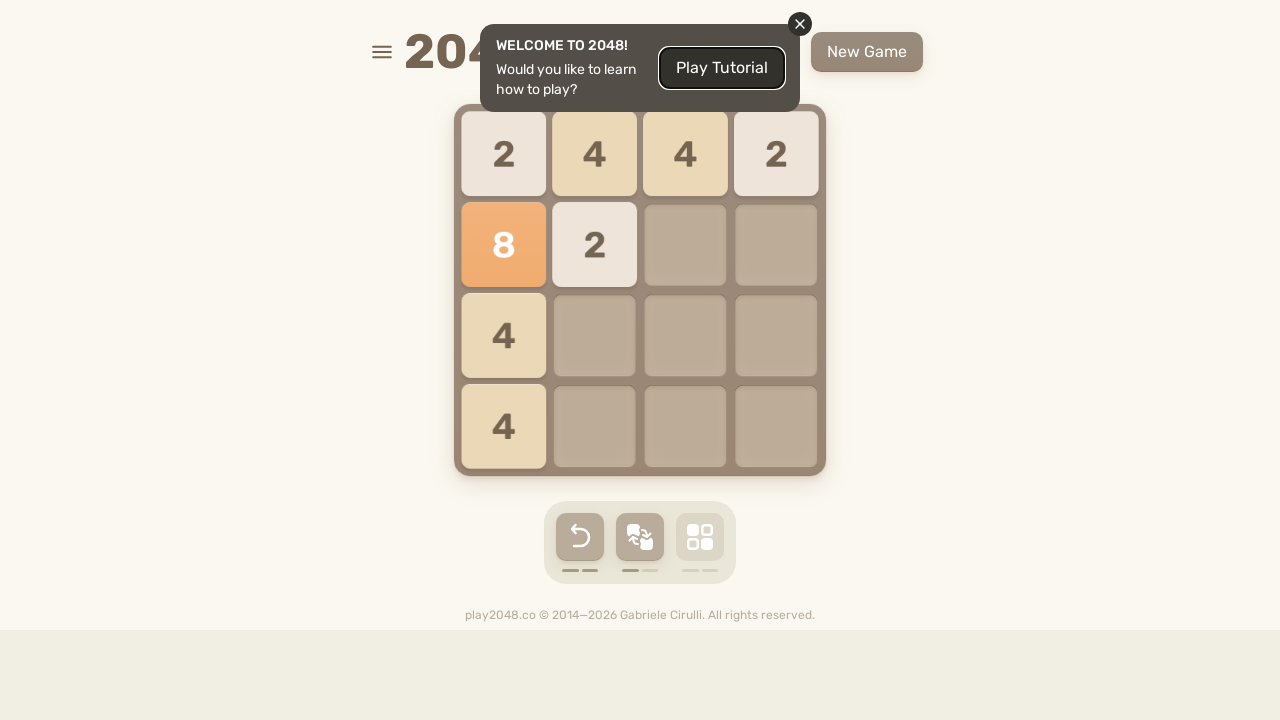

Waited 50ms after ArrowRight
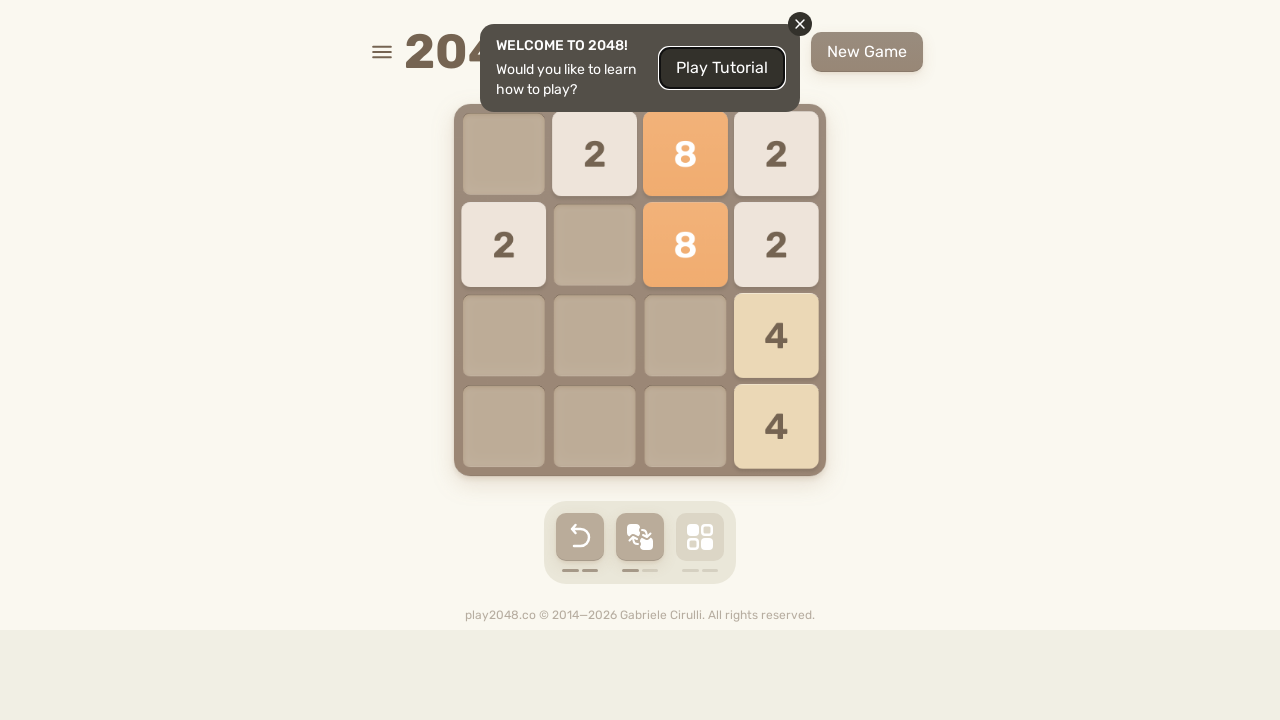

Pressed ArrowDown (round 4)
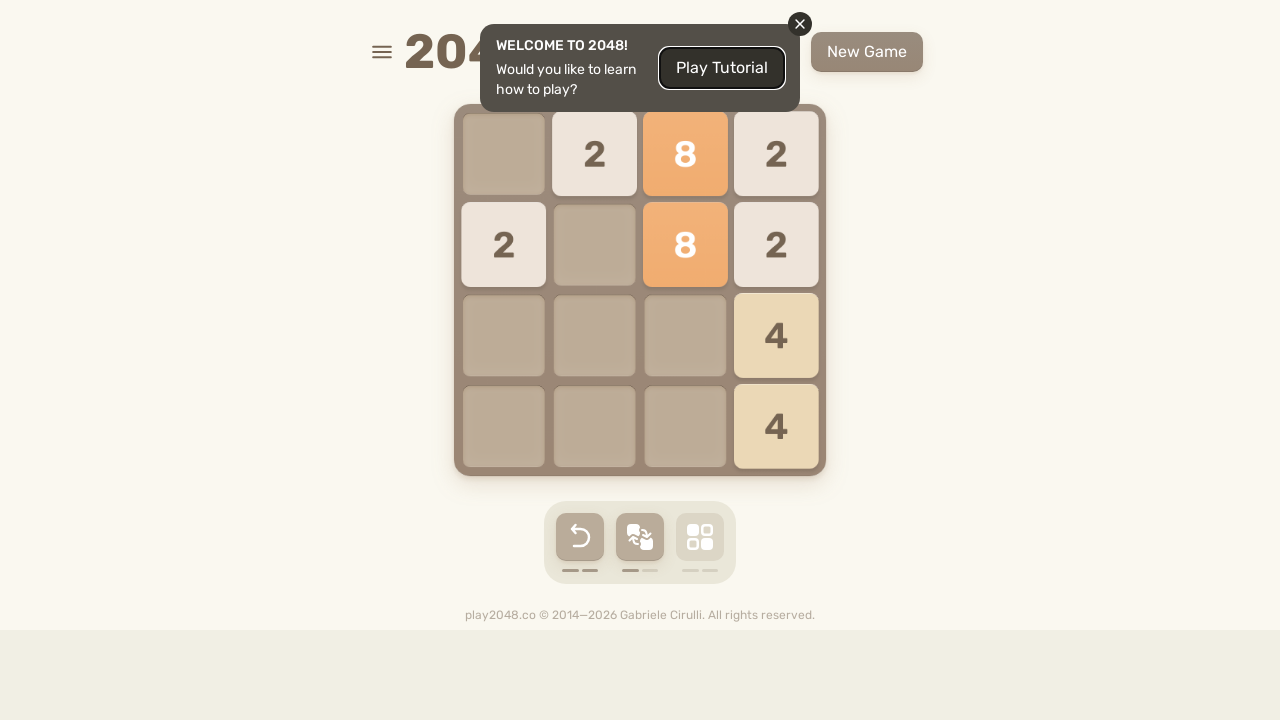

Waited 50ms after ArrowDown
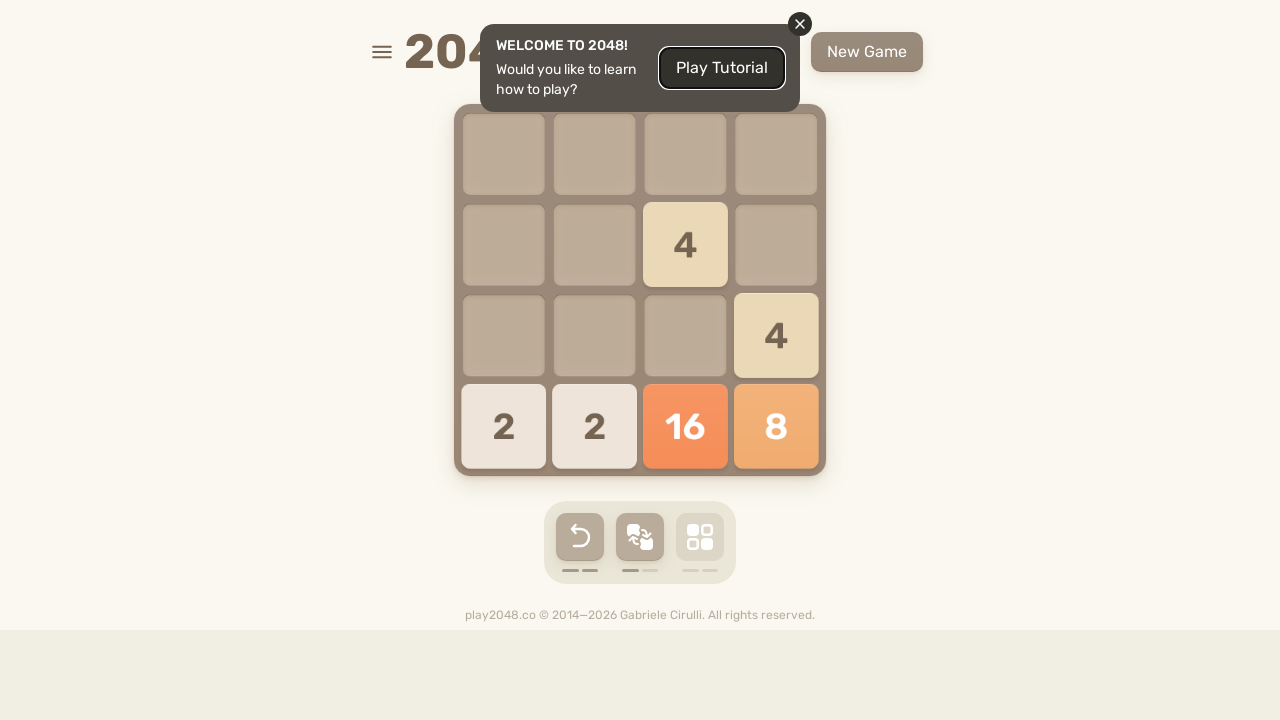

Pressed ArrowLeft (round 4)
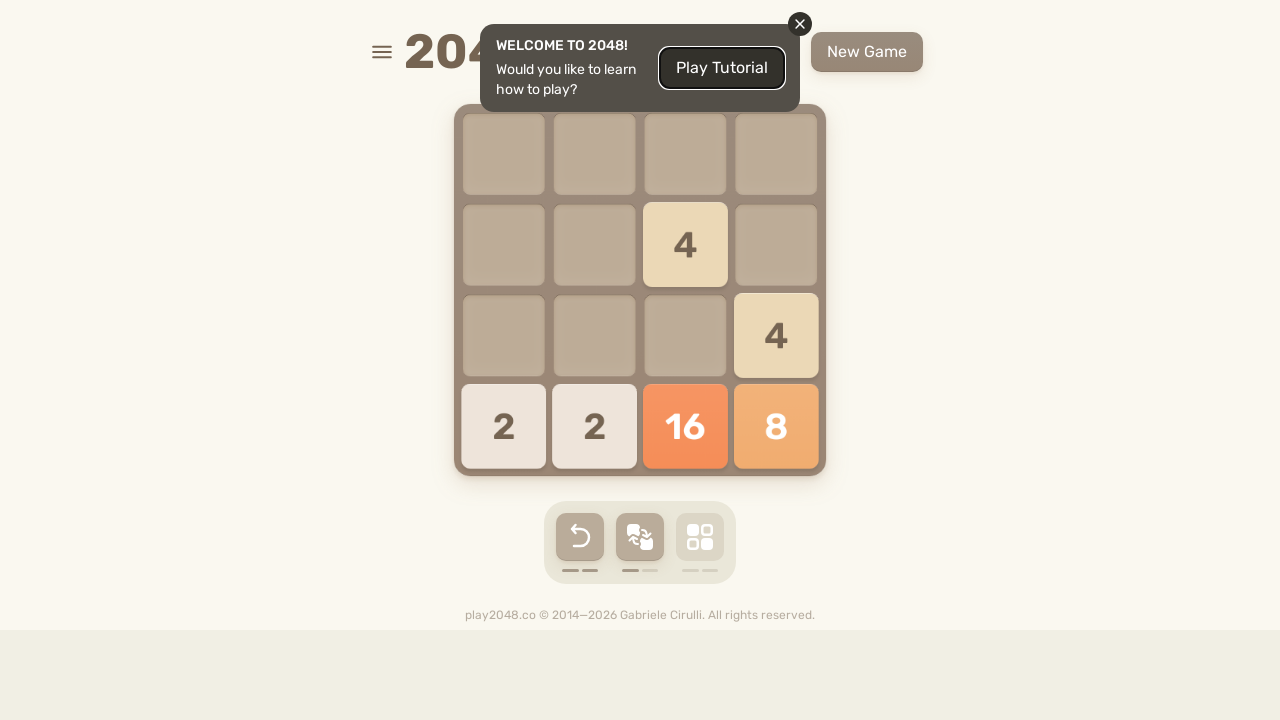

Waited 50ms after ArrowLeft
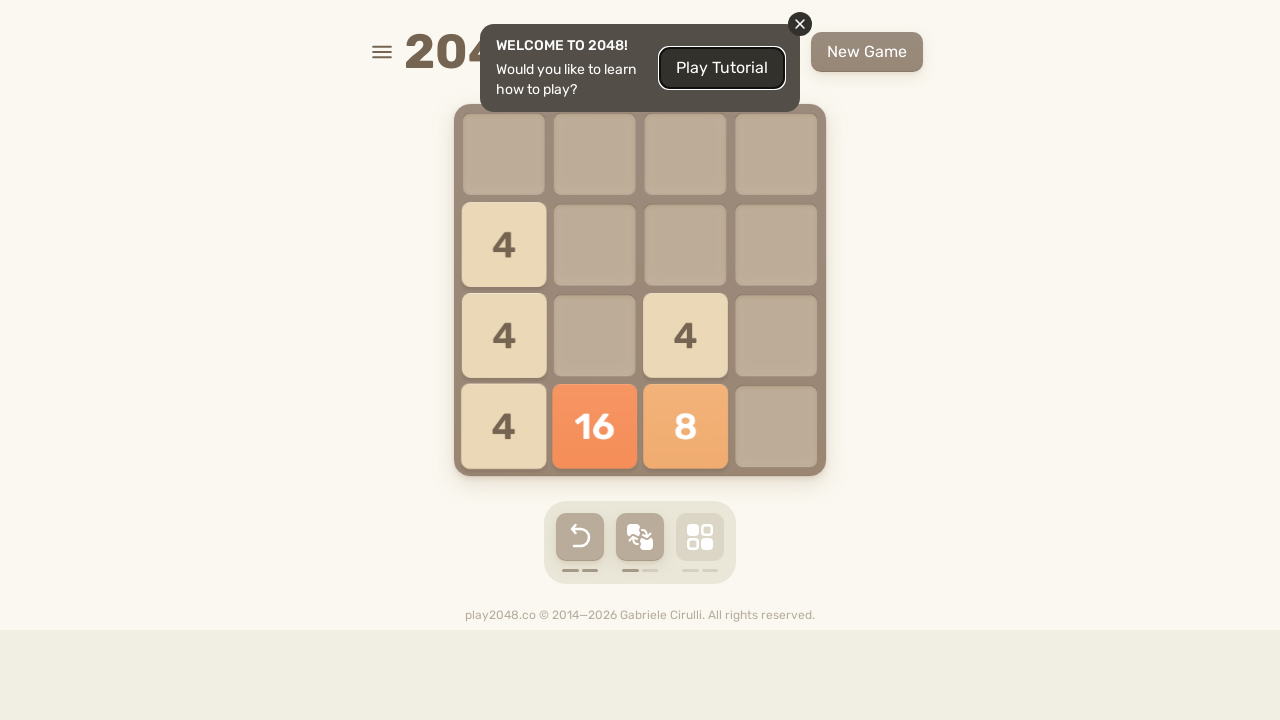

Pressed ArrowUp (round 4)
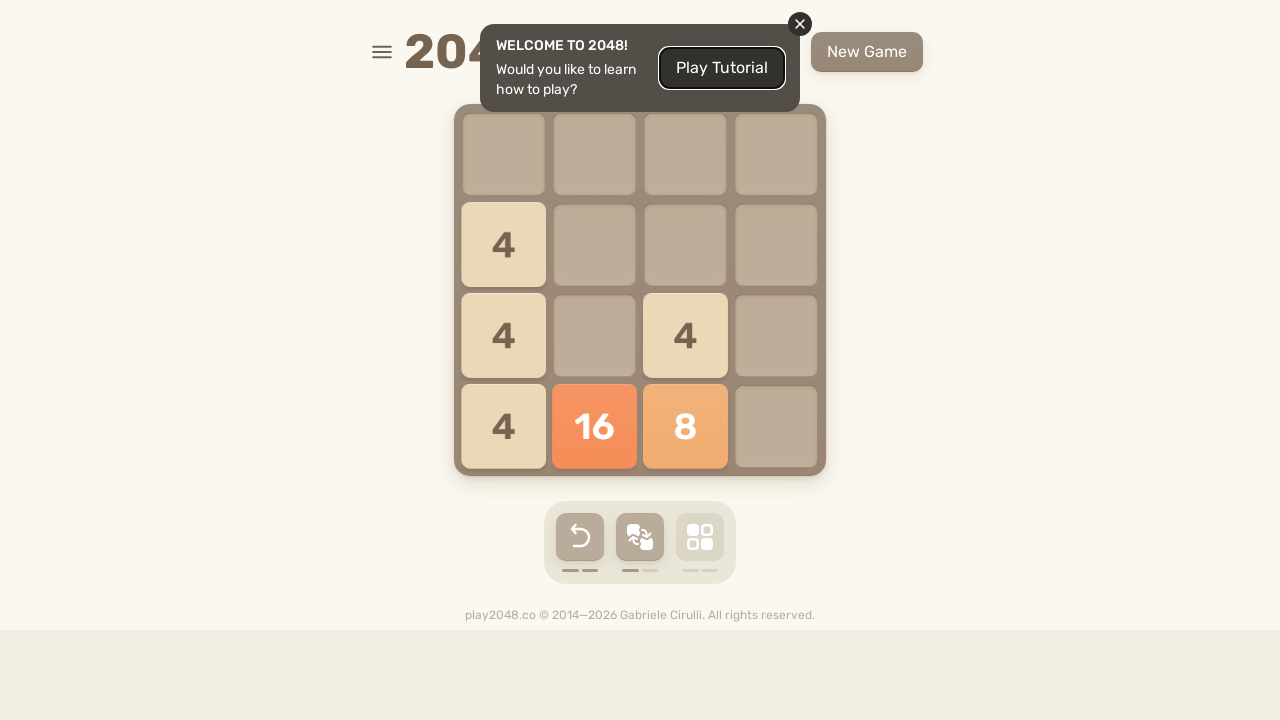

Waited 50ms after ArrowUp
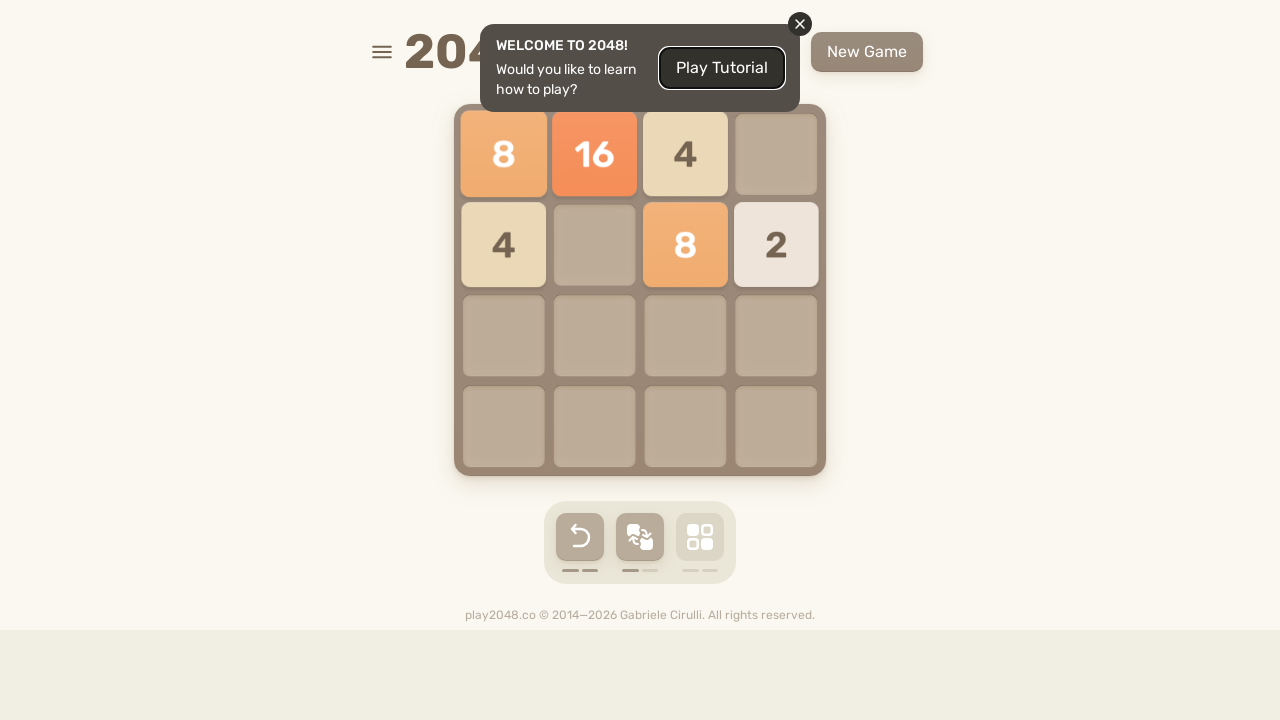

Pressed ArrowRight (round 4)
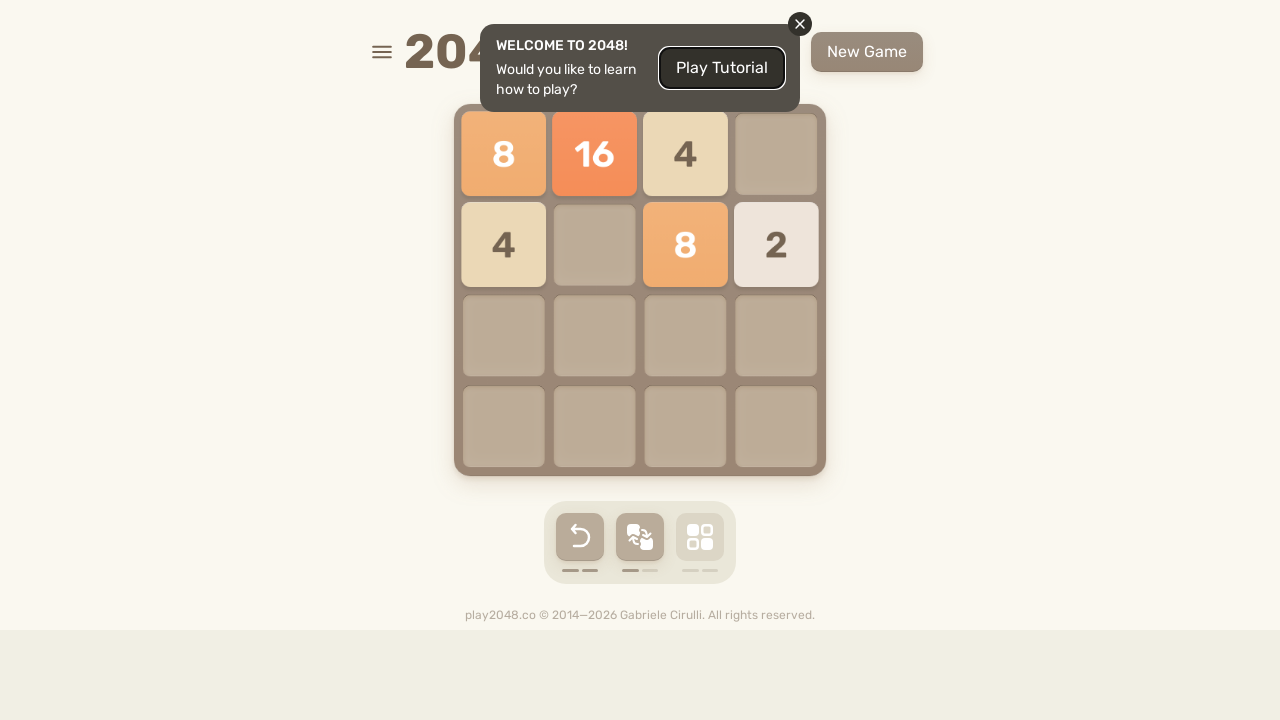

Waited 50ms after ArrowRight
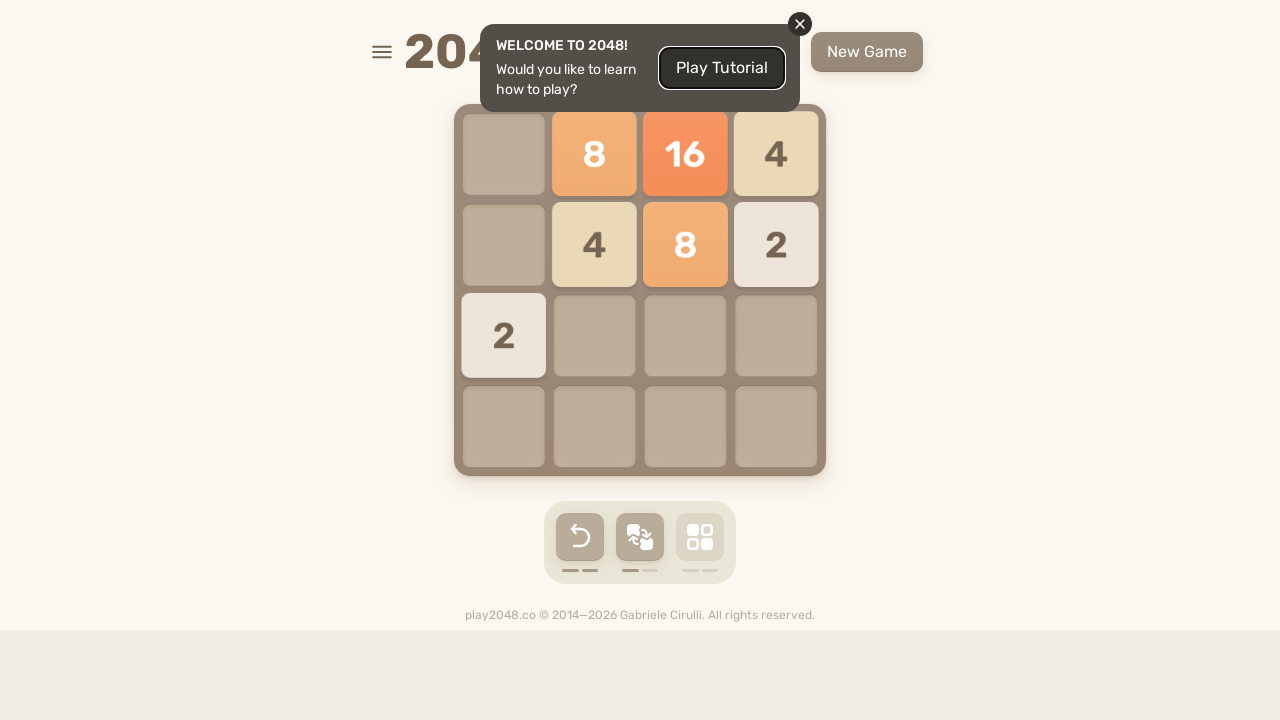

Pressed ArrowDown (round 5)
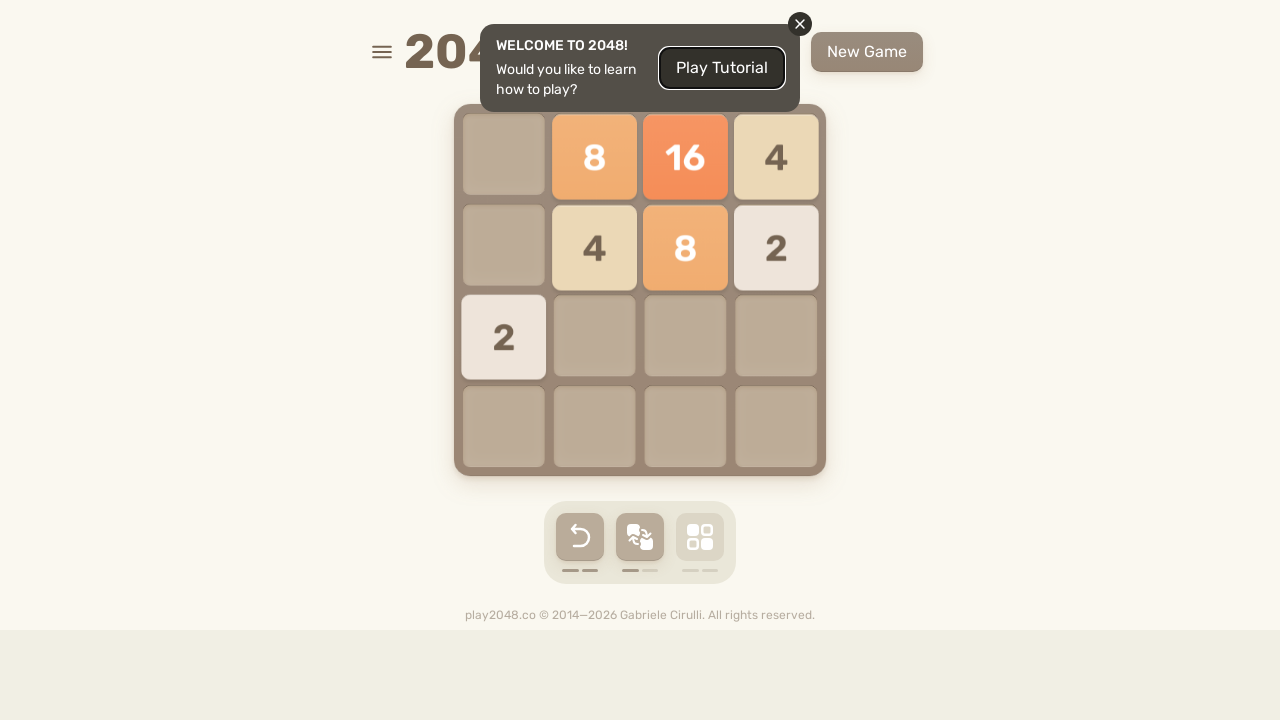

Waited 50ms after ArrowDown
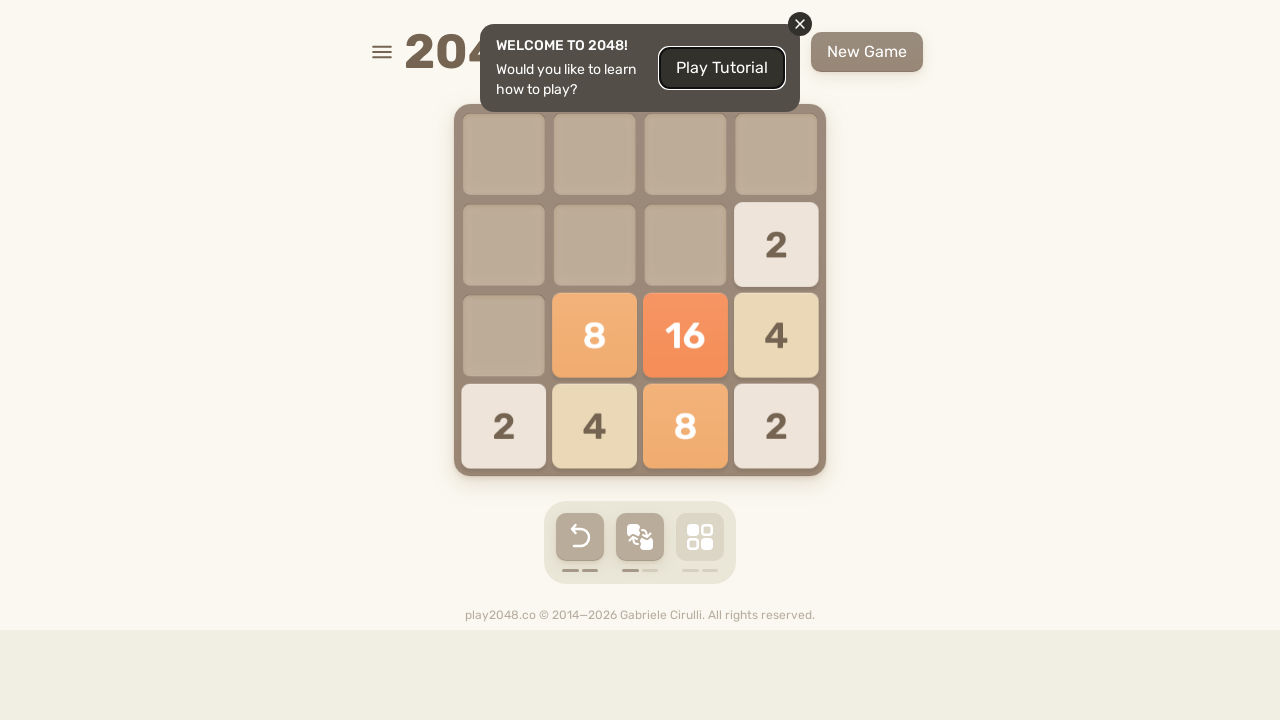

Pressed ArrowLeft (round 5)
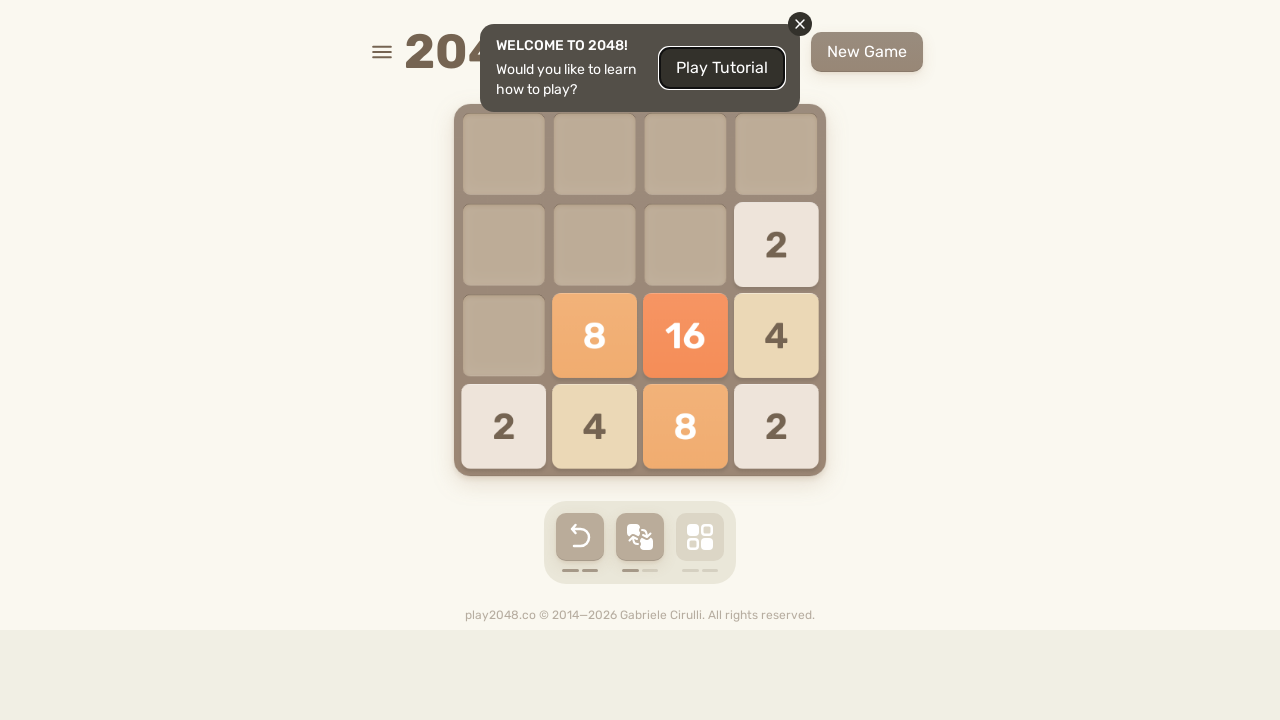

Waited 50ms after ArrowLeft
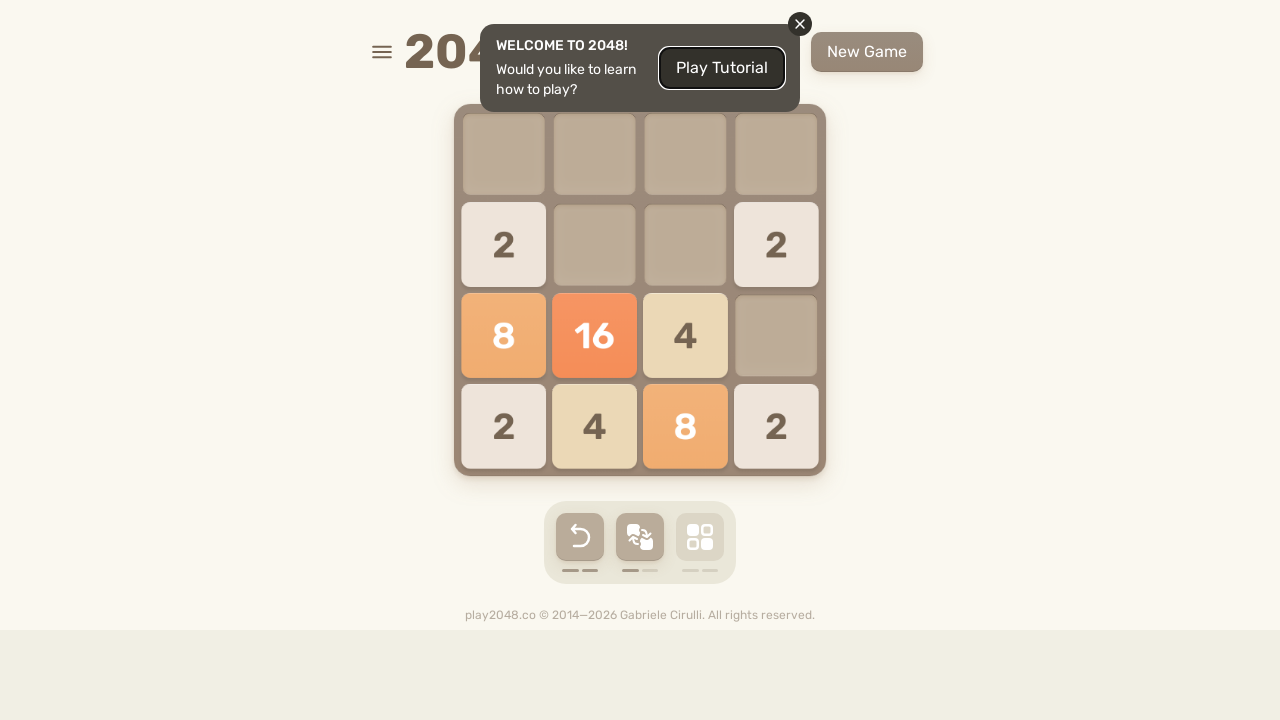

Pressed ArrowUp (round 5)
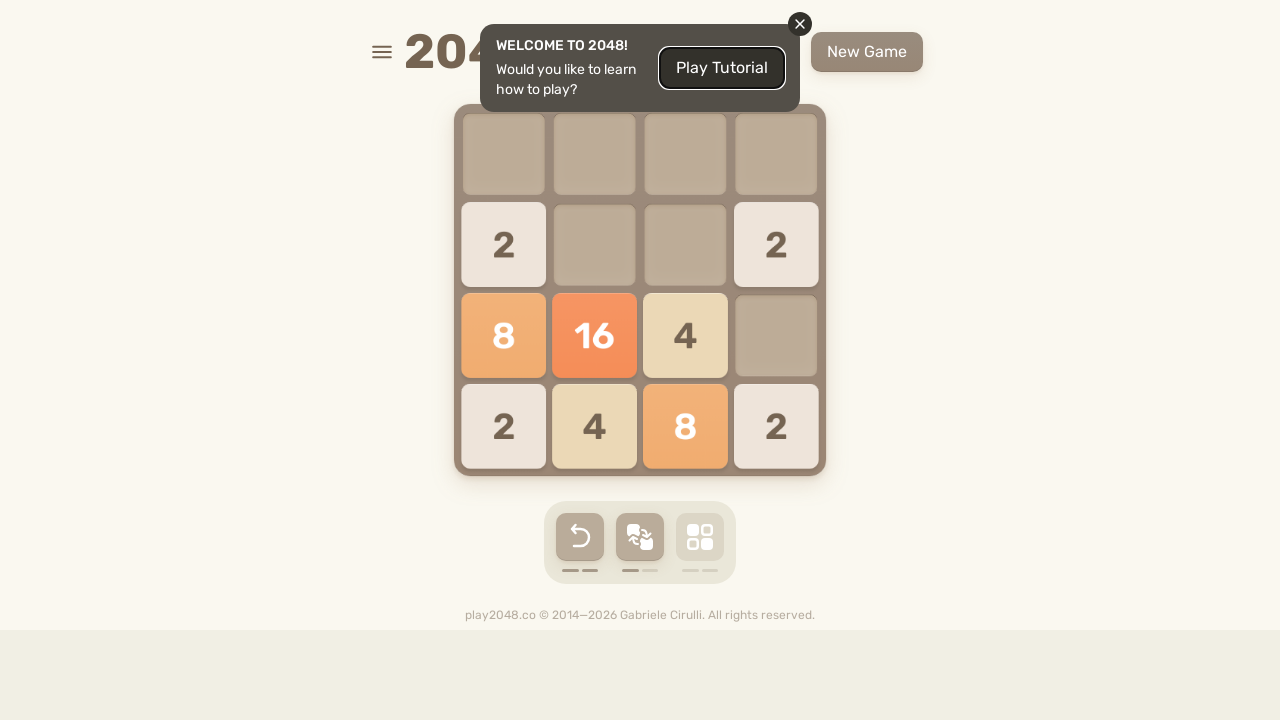

Waited 50ms after ArrowUp
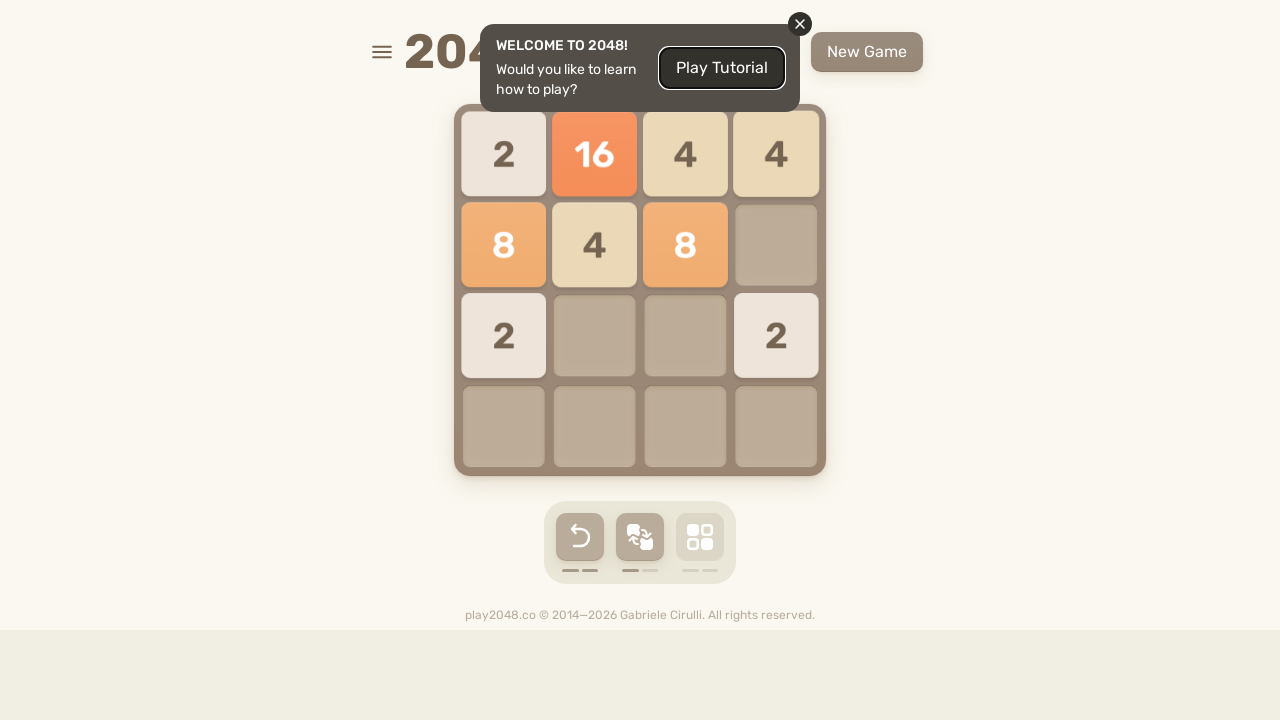

Pressed ArrowRight (round 5)
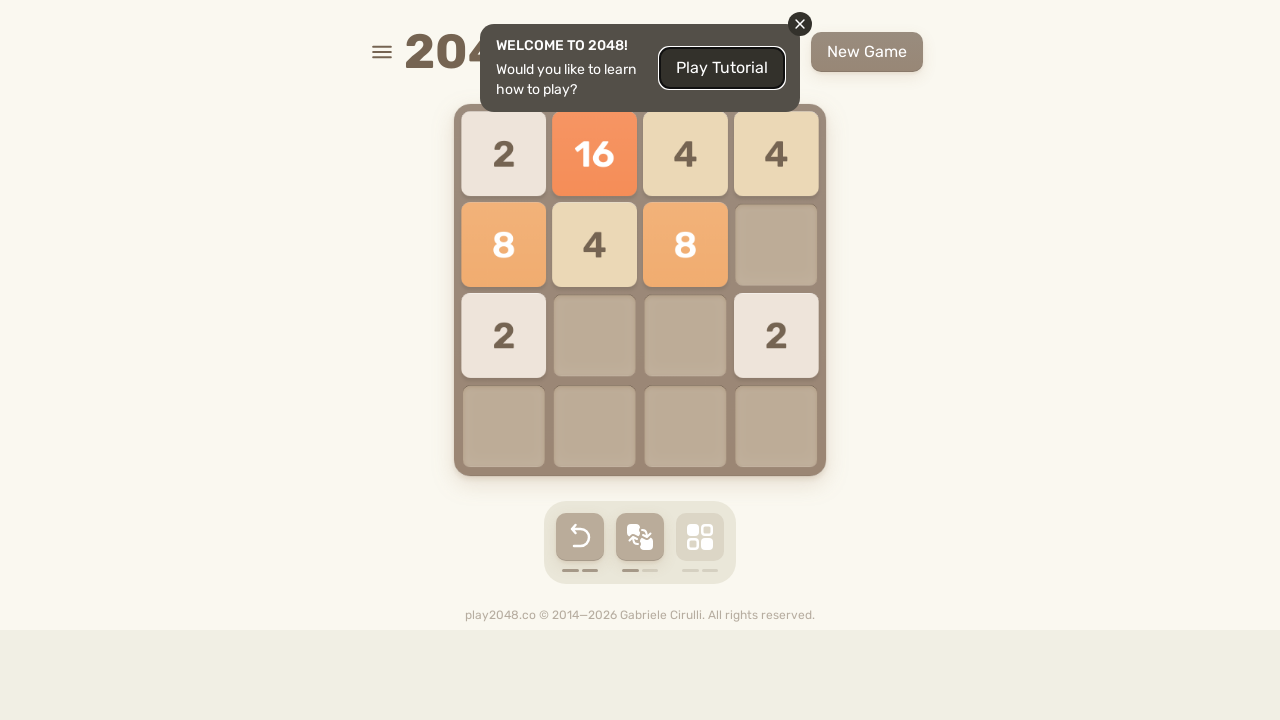

Waited 50ms after ArrowRight
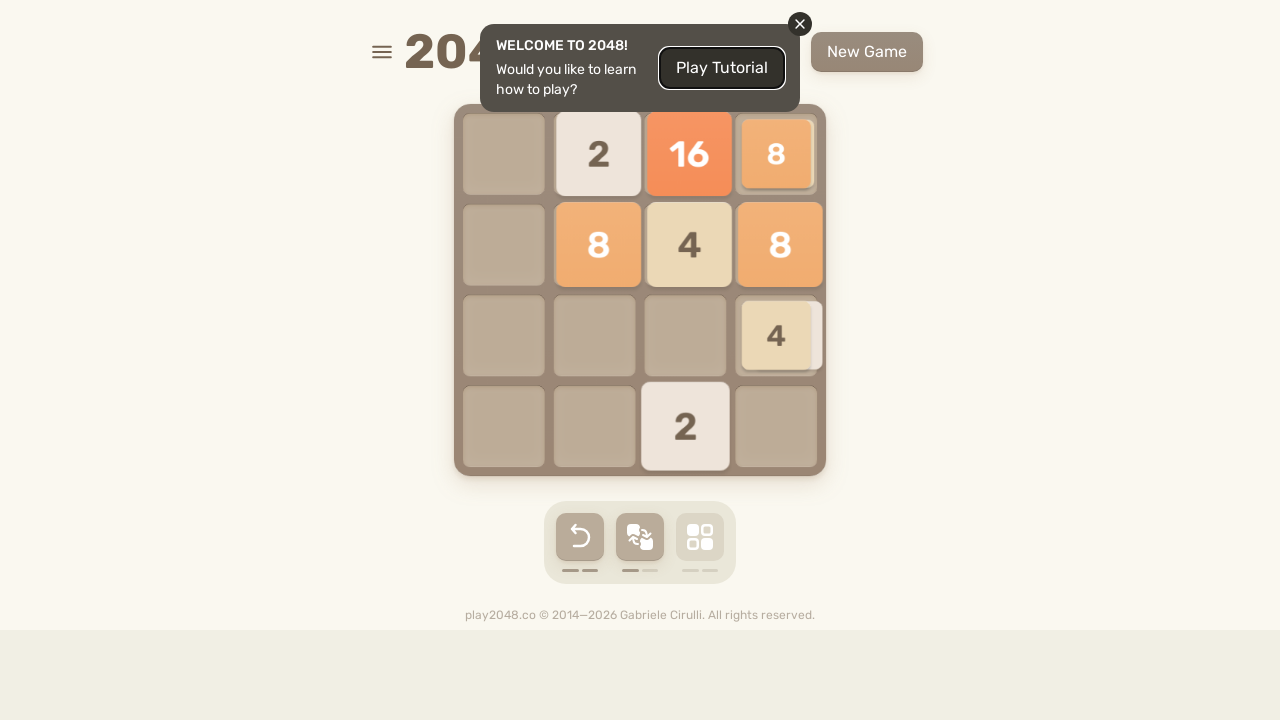

Located game-over element
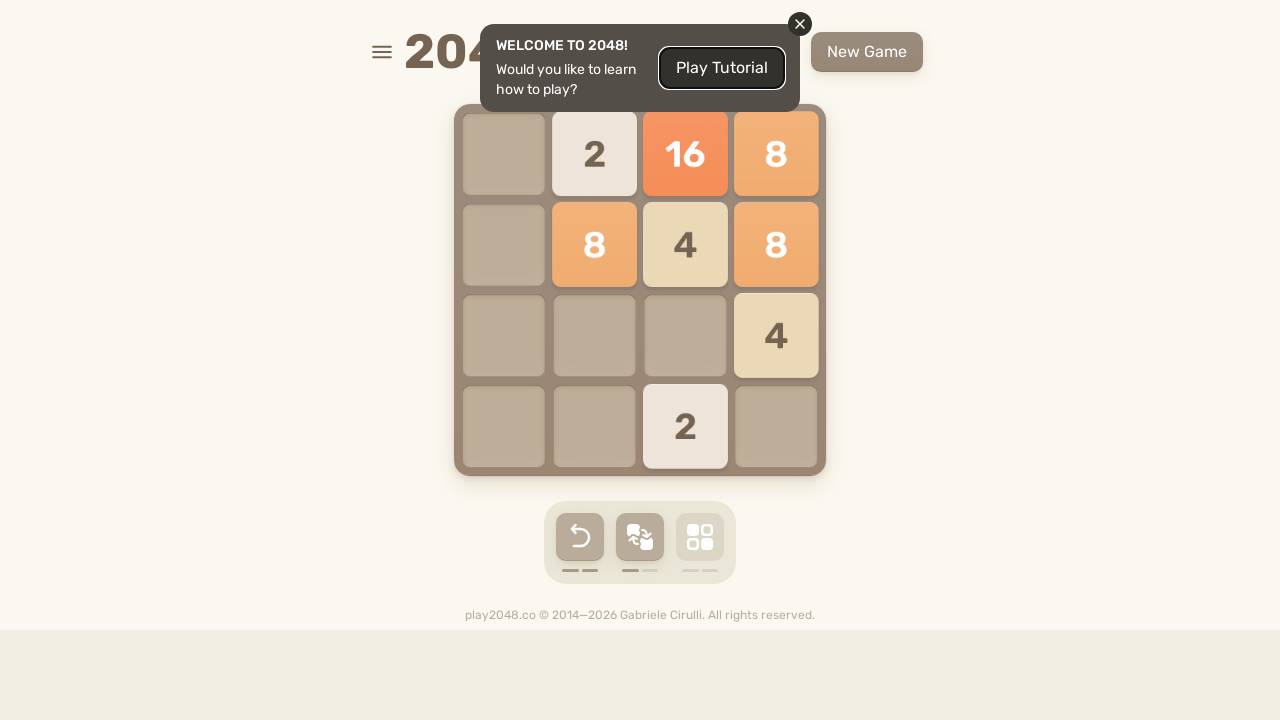

Game is still ongoing - no retry needed
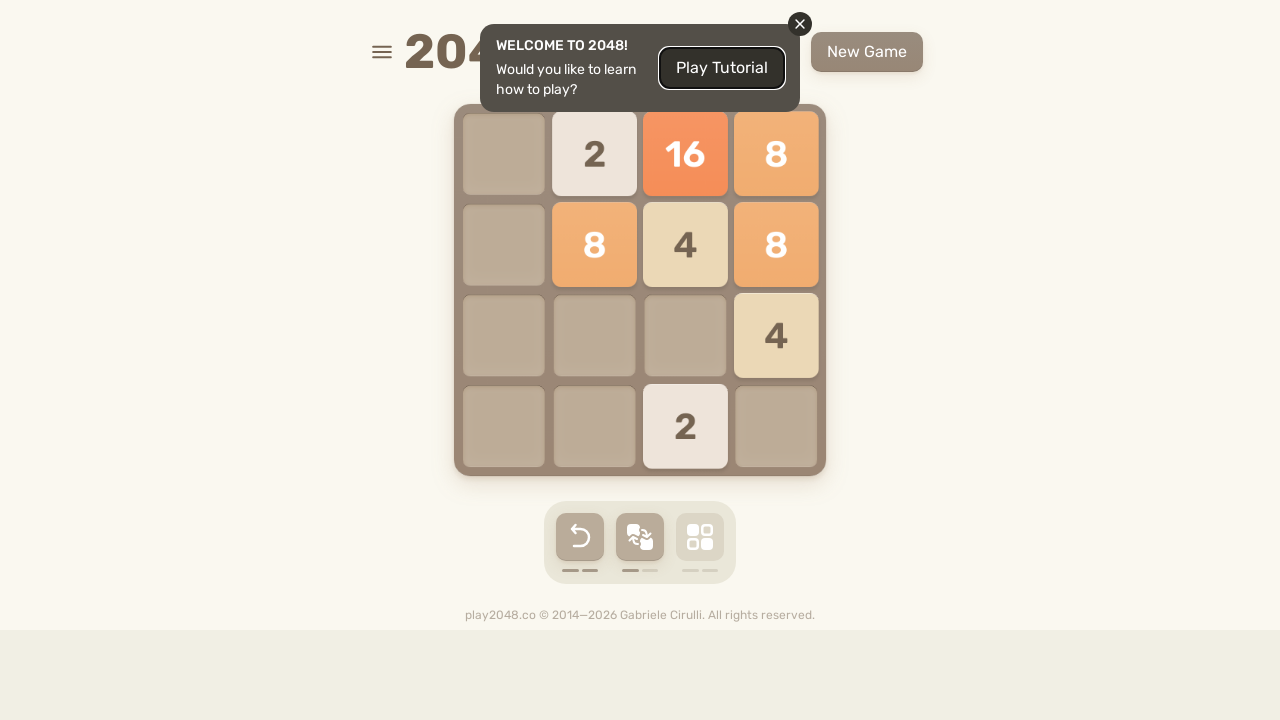

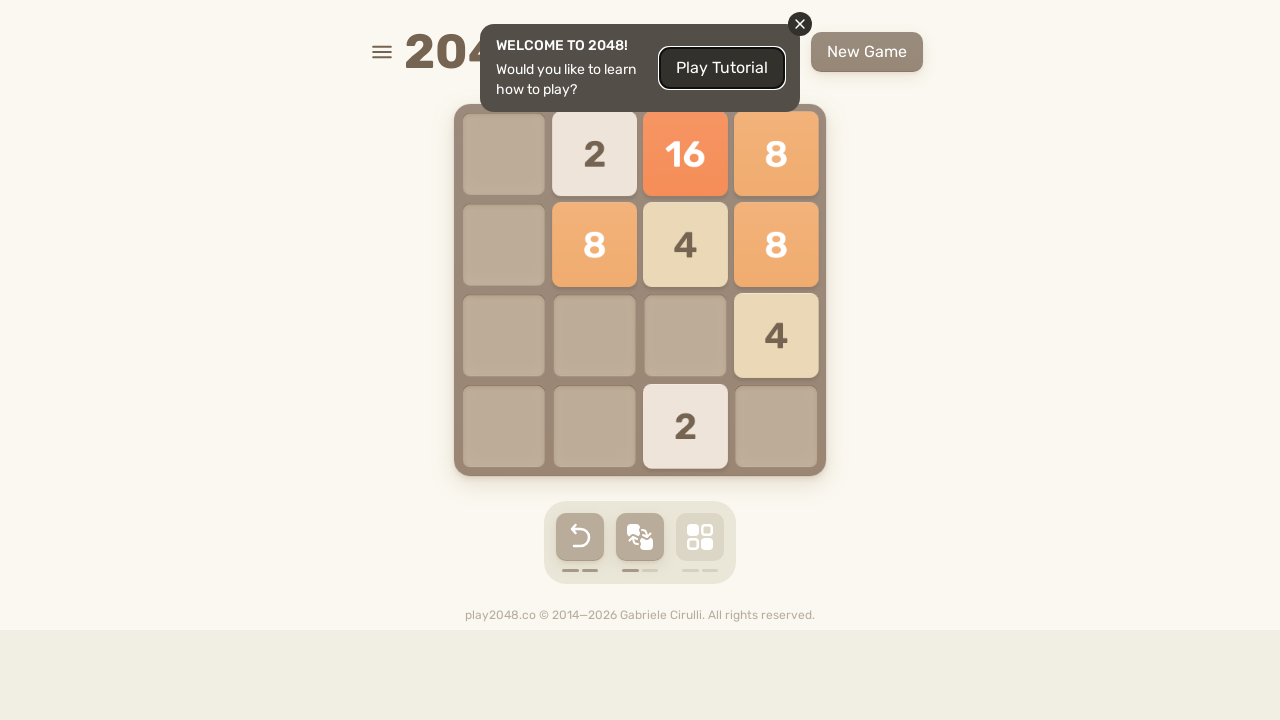